Tests date picker functionality by opening a calendar, navigating to a specific month/year (March 2022), and selecting a specific date (20th)

Starting URL: https://testautomationpractice.blogspot.com/

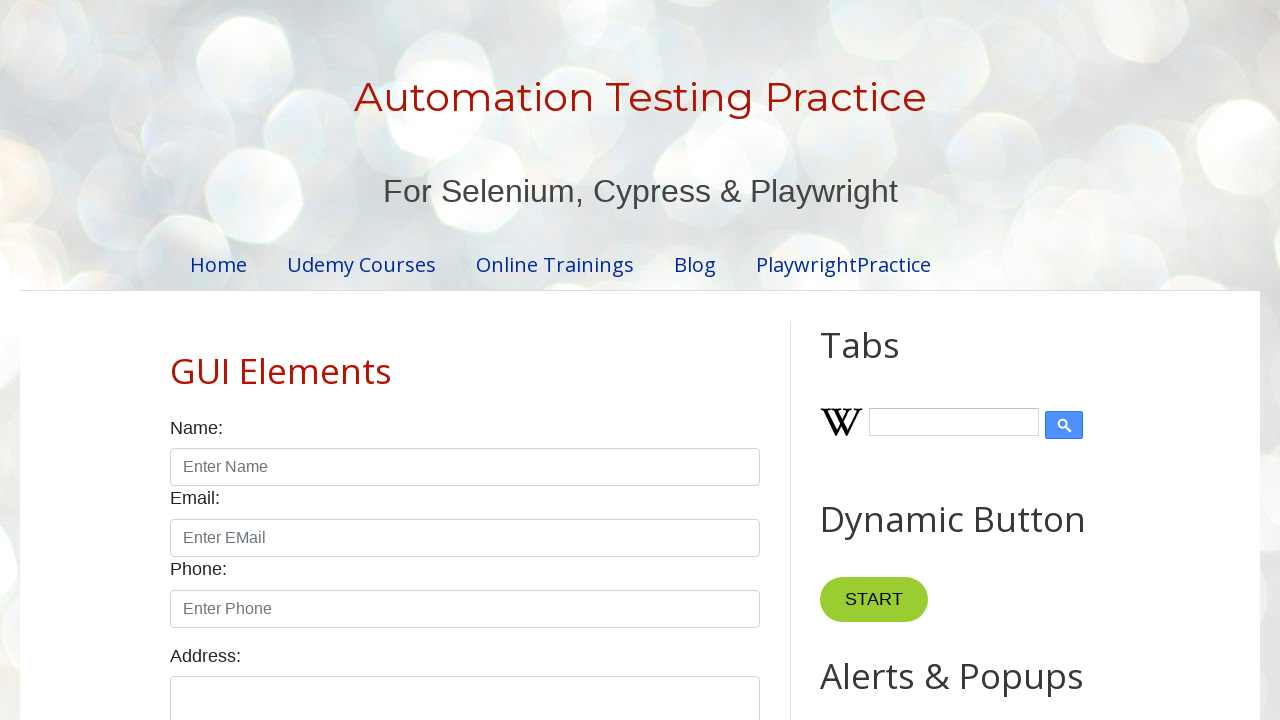

Clicked date picker to open calendar at (515, 360) on #datepicker
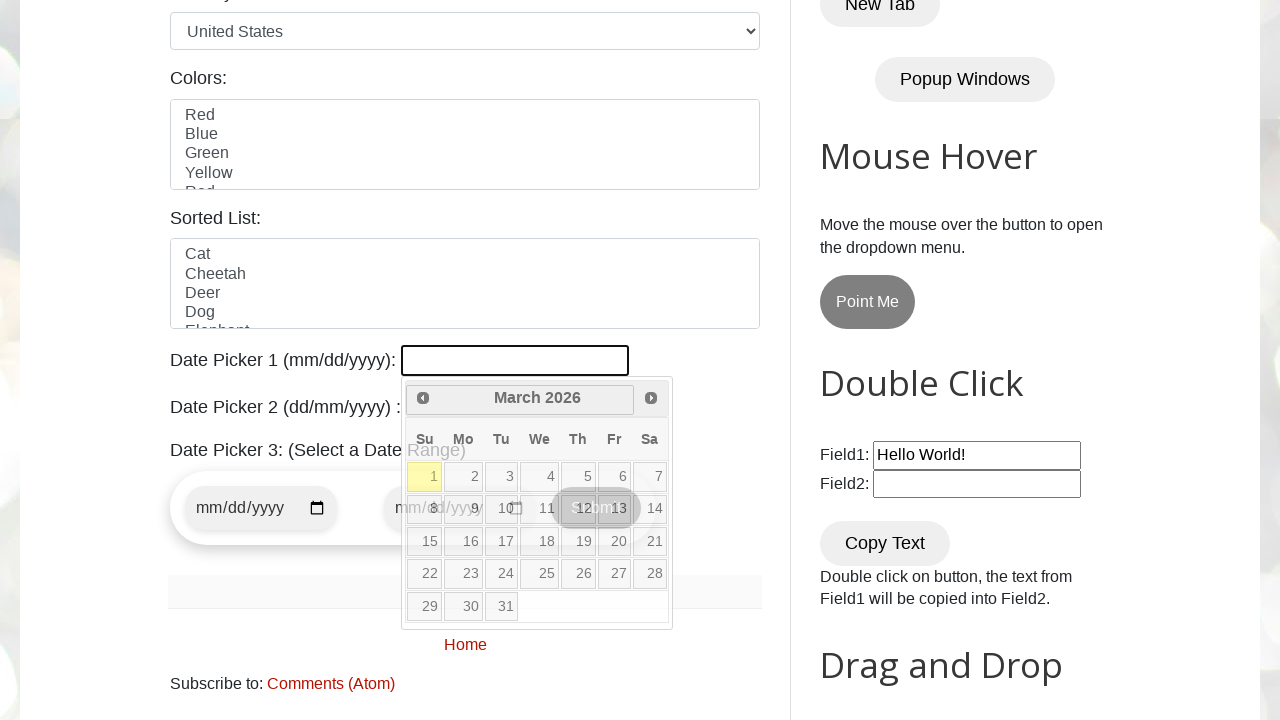

Clicked Previous button to navigate to target month/year (current: March 2026) at (423, 398) on [title="Prev"]
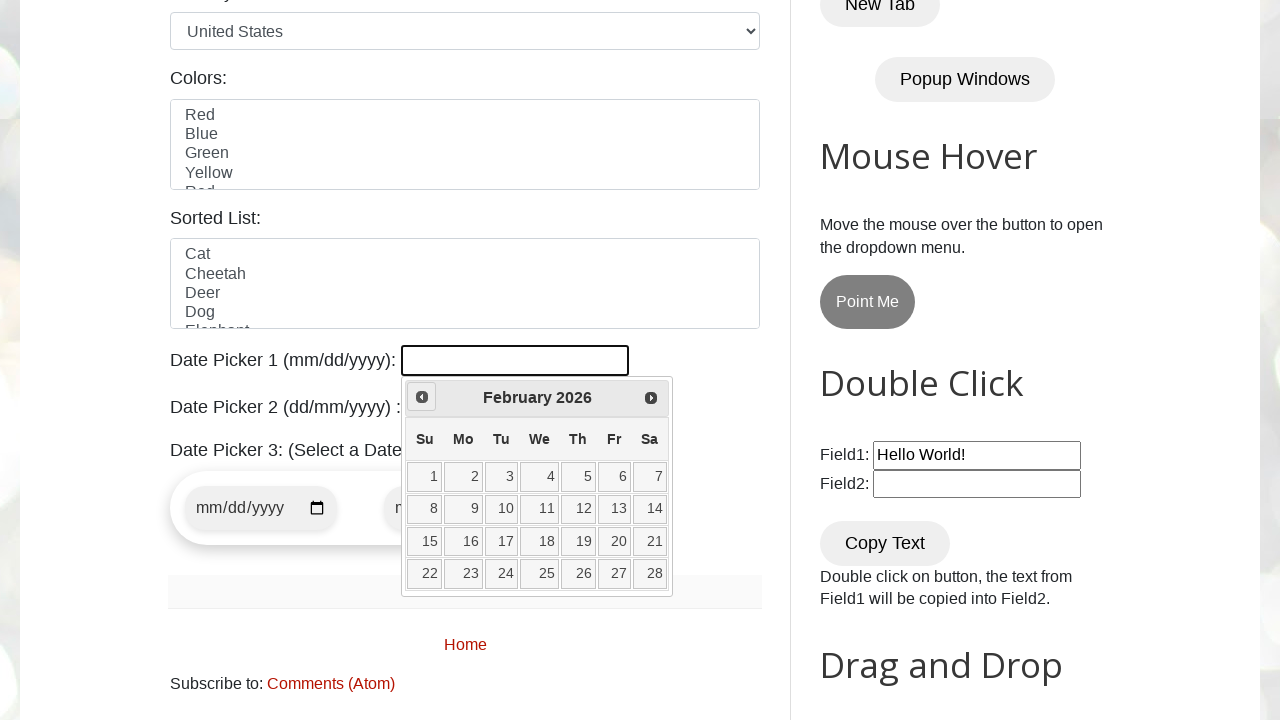

Clicked Previous button to navigate to target month/year (current: February 2026) at (422, 397) on [title="Prev"]
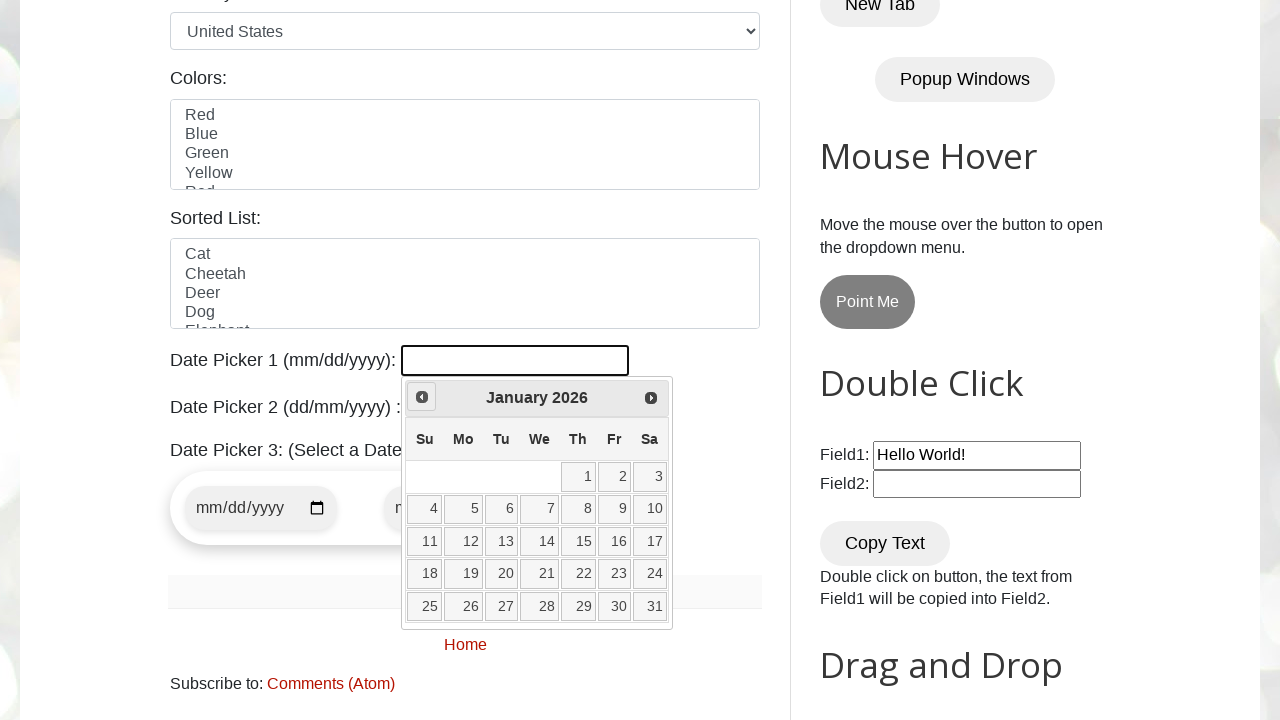

Clicked Previous button to navigate to target month/year (current: January 2026) at (422, 397) on [title="Prev"]
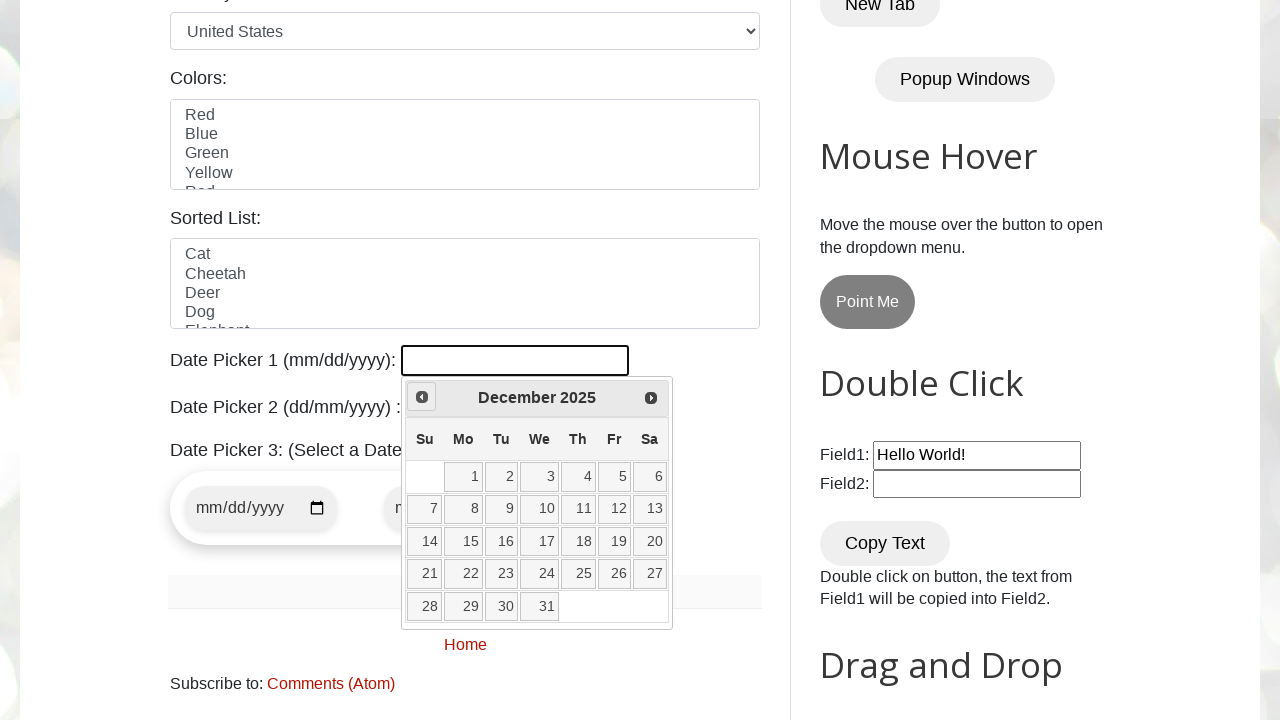

Clicked Previous button to navigate to target month/year (current: December 2025) at (422, 397) on [title="Prev"]
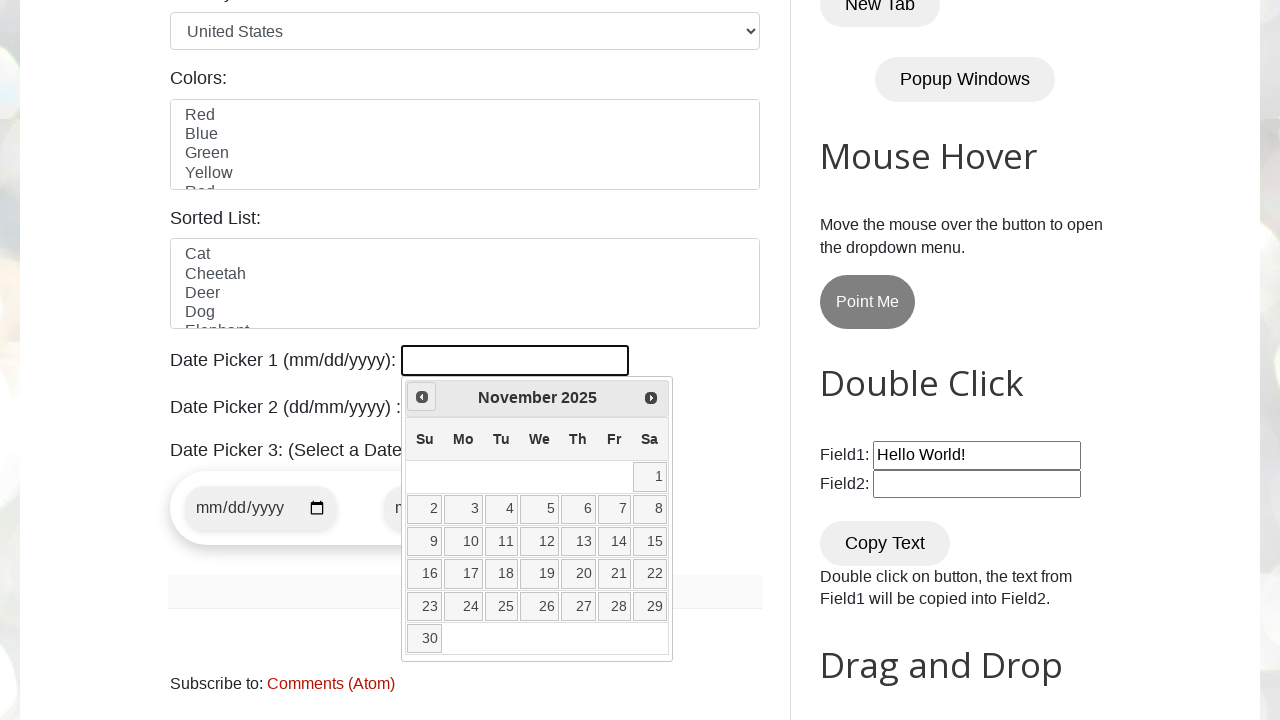

Clicked Previous button to navigate to target month/year (current: November 2025) at (422, 397) on [title="Prev"]
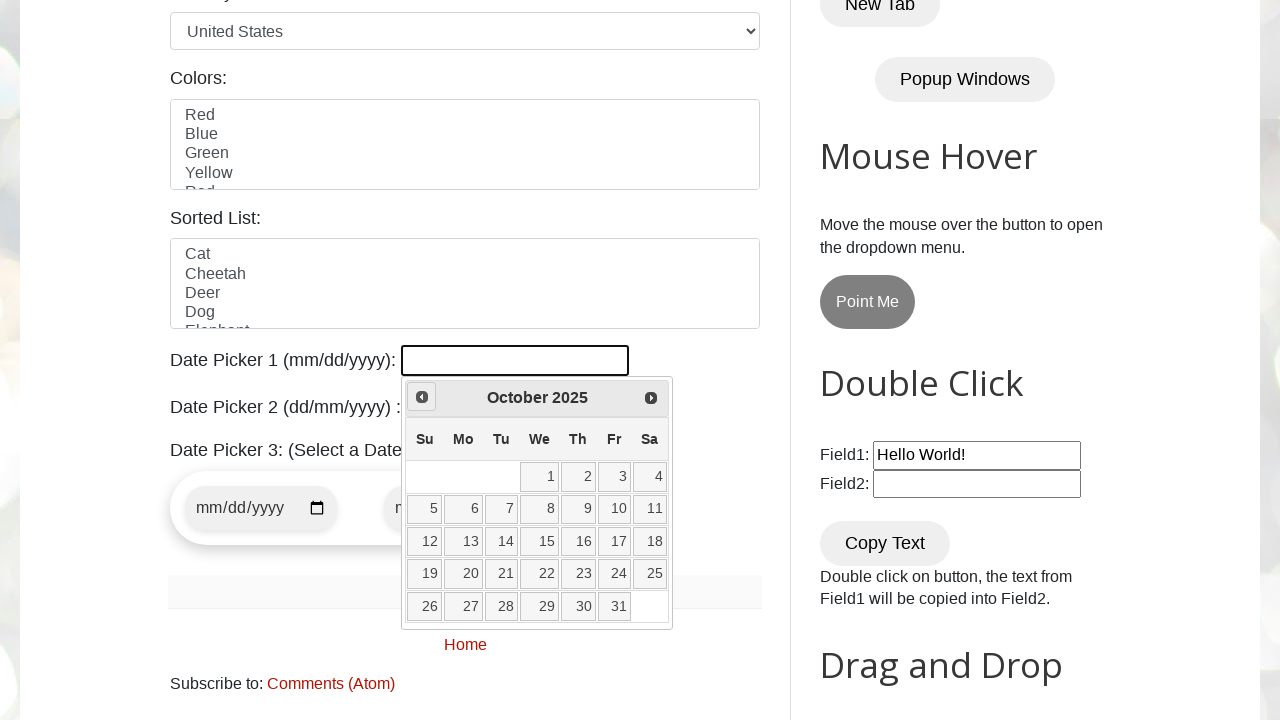

Clicked Previous button to navigate to target month/year (current: October 2025) at (422, 397) on [title="Prev"]
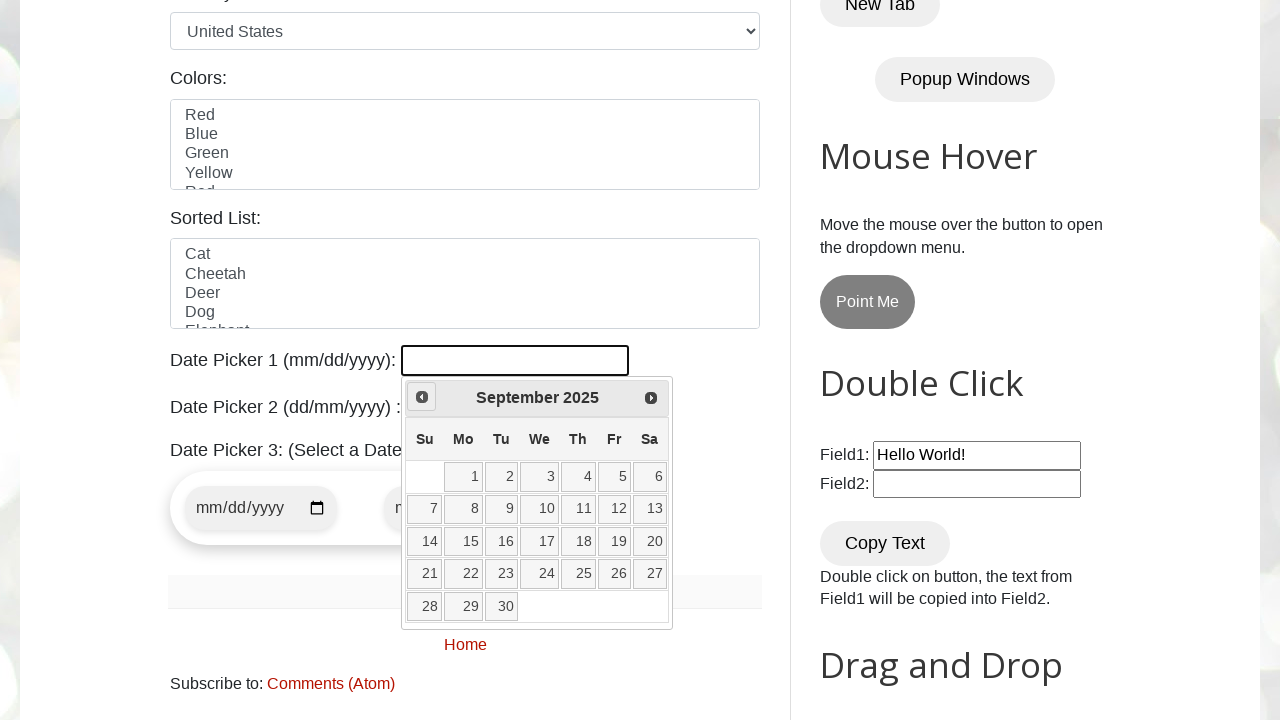

Clicked Previous button to navigate to target month/year (current: September 2025) at (422, 397) on [title="Prev"]
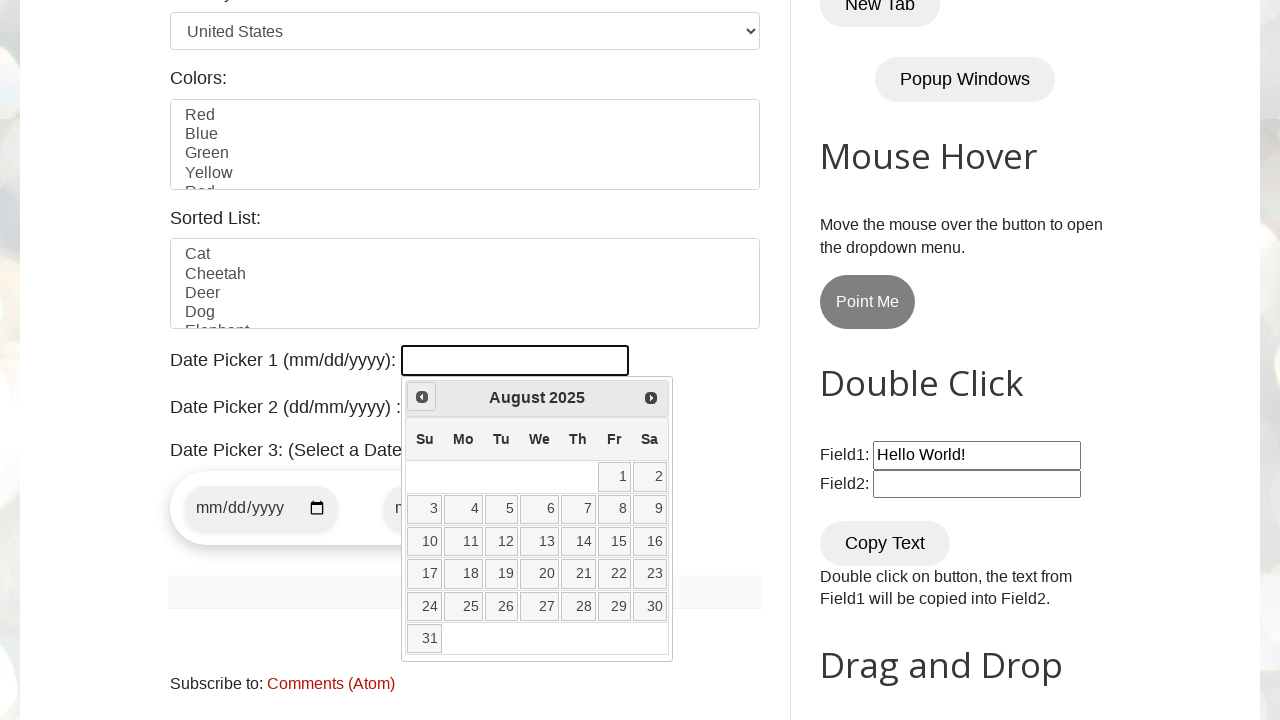

Clicked Previous button to navigate to target month/year (current: August 2025) at (422, 397) on [title="Prev"]
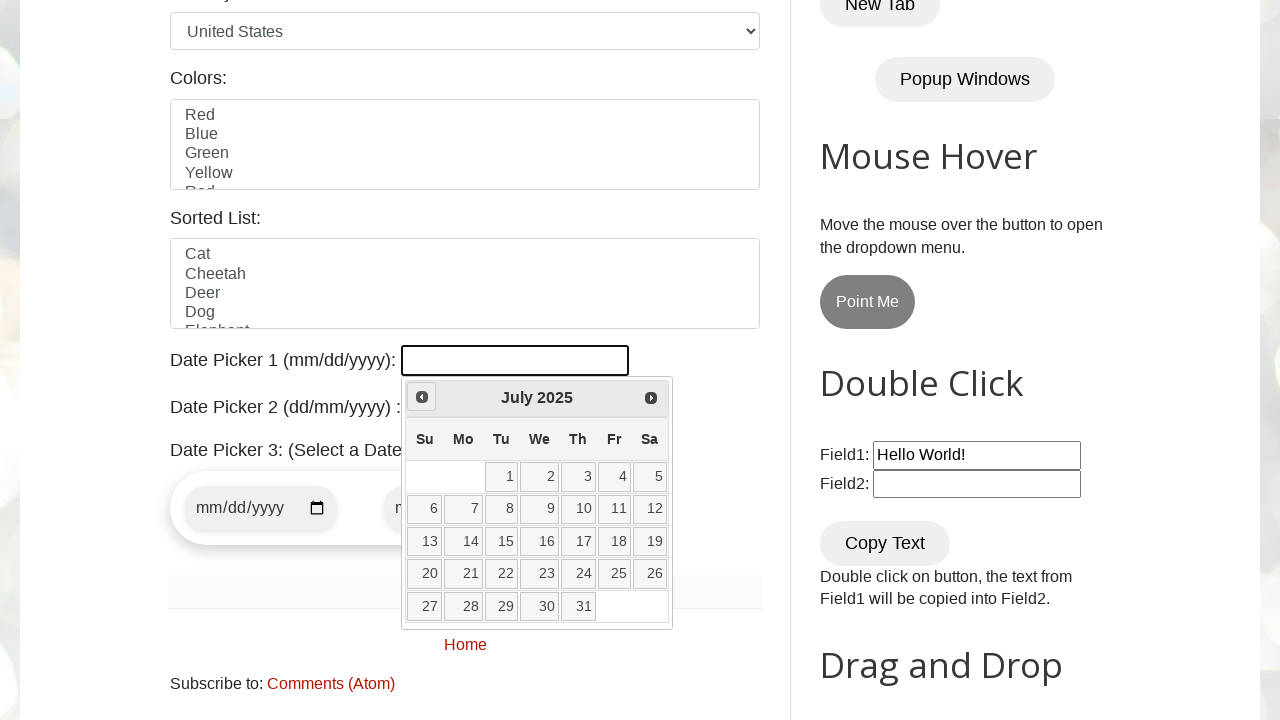

Clicked Previous button to navigate to target month/year (current: July 2025) at (422, 397) on [title="Prev"]
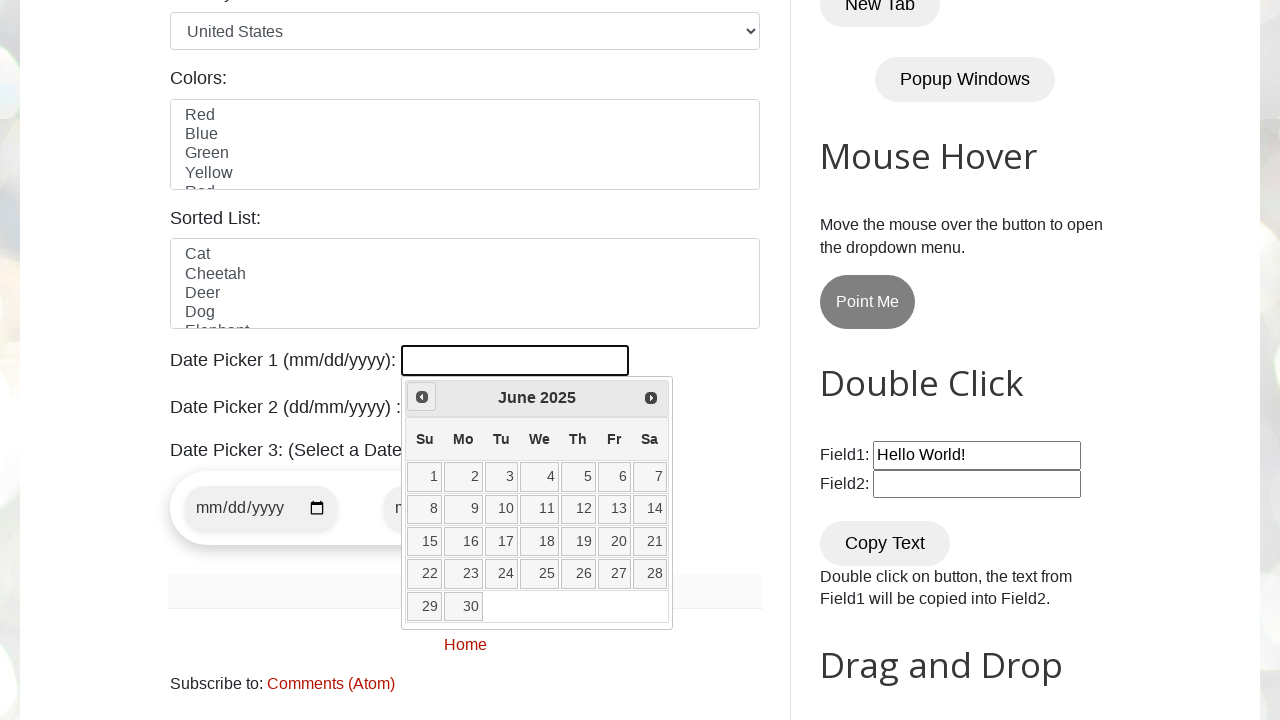

Clicked Previous button to navigate to target month/year (current: June 2025) at (422, 397) on [title="Prev"]
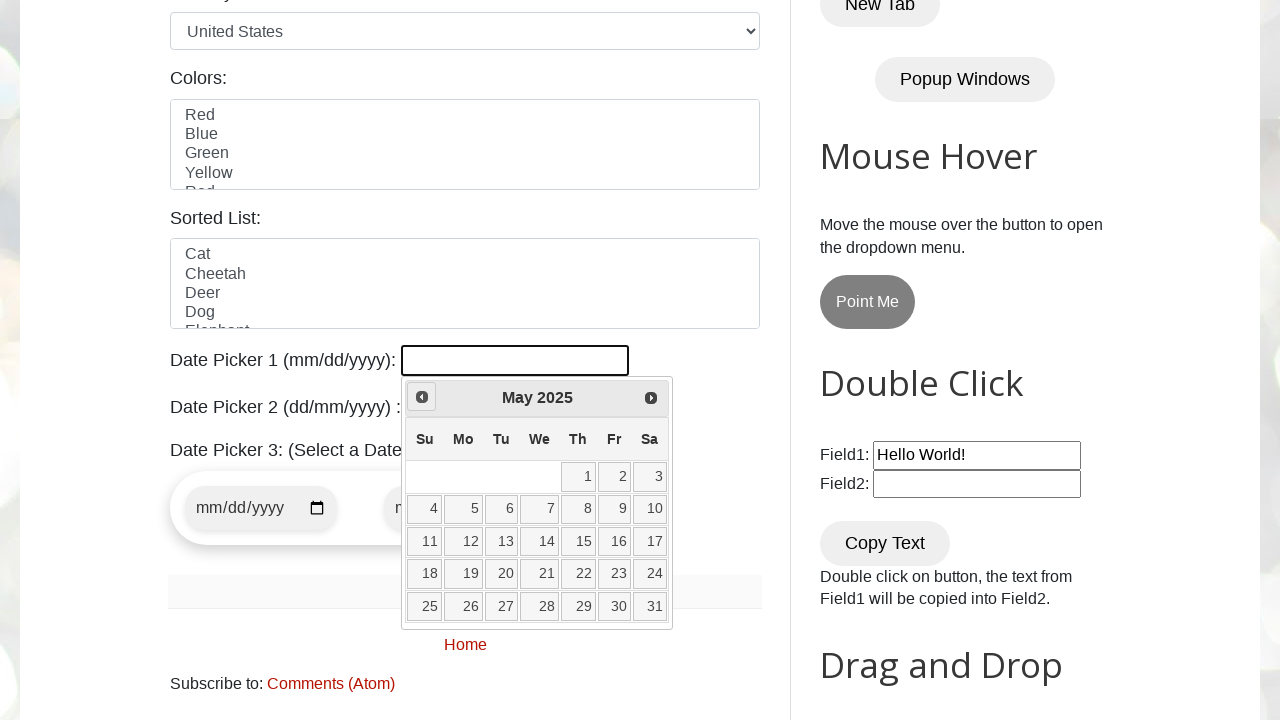

Clicked Previous button to navigate to target month/year (current: May 2025) at (422, 397) on [title="Prev"]
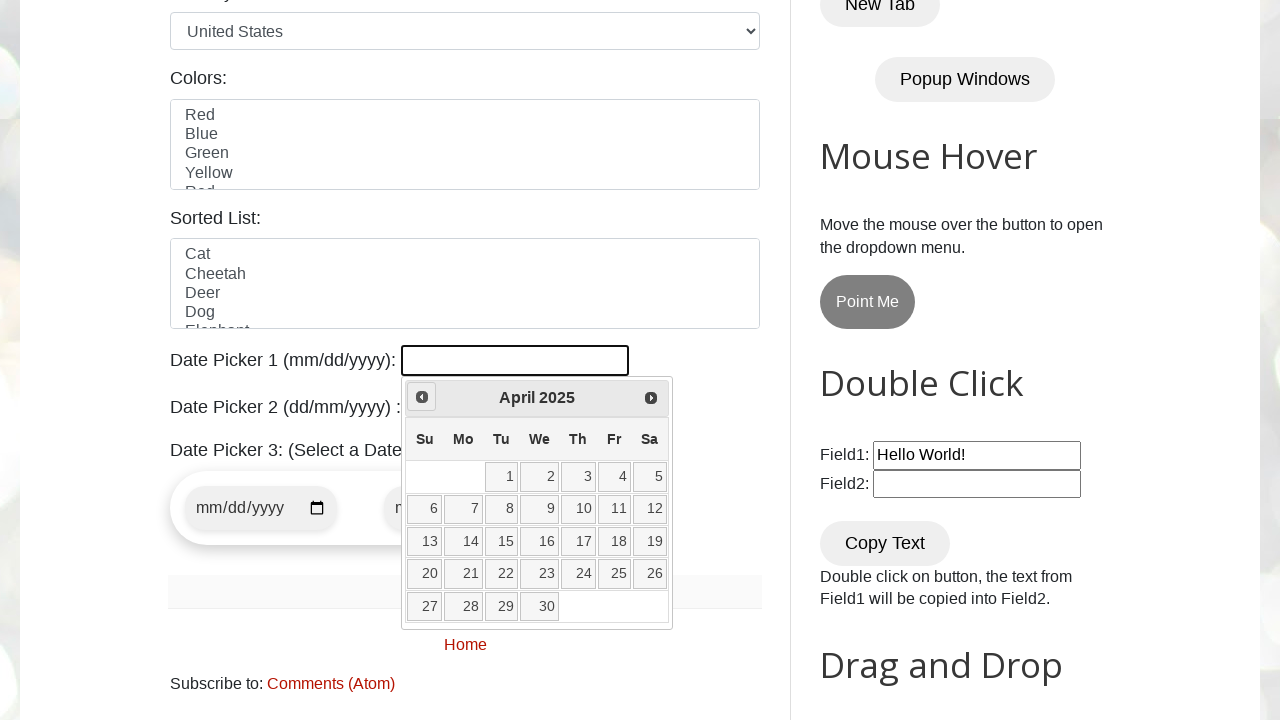

Clicked Previous button to navigate to target month/year (current: April 2025) at (422, 397) on [title="Prev"]
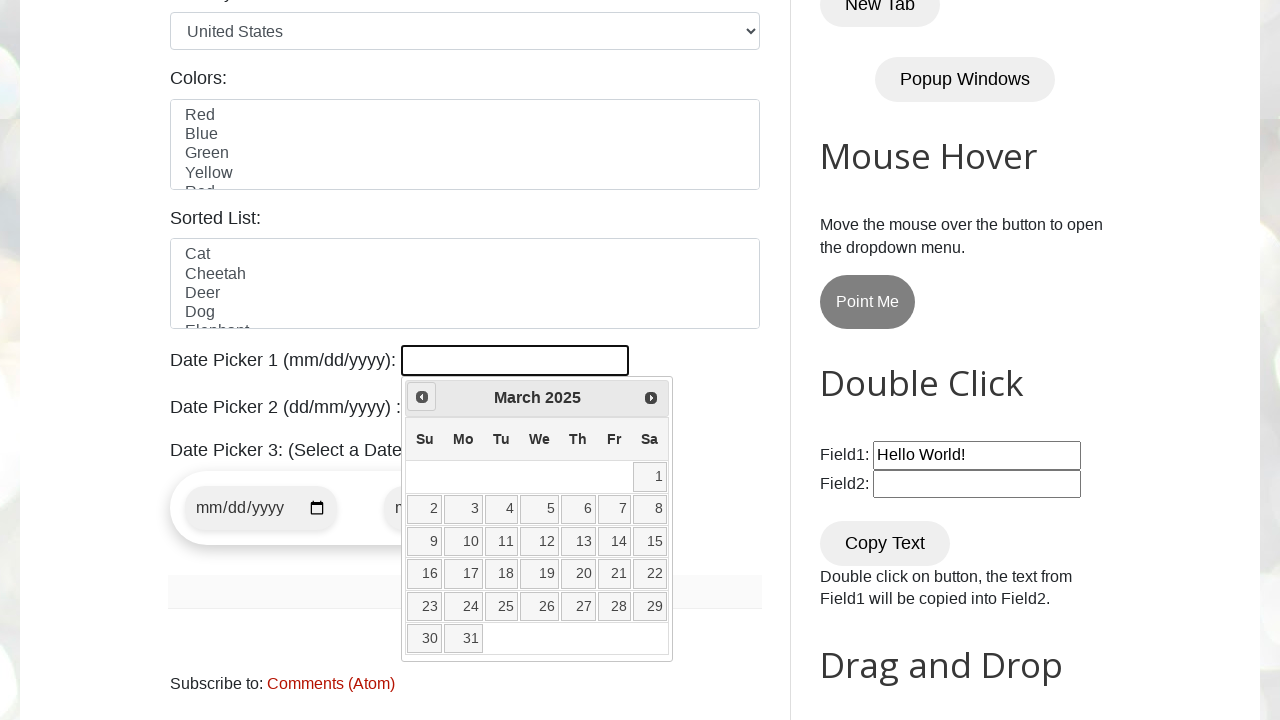

Clicked Previous button to navigate to target month/year (current: March 2025) at (422, 397) on [title="Prev"]
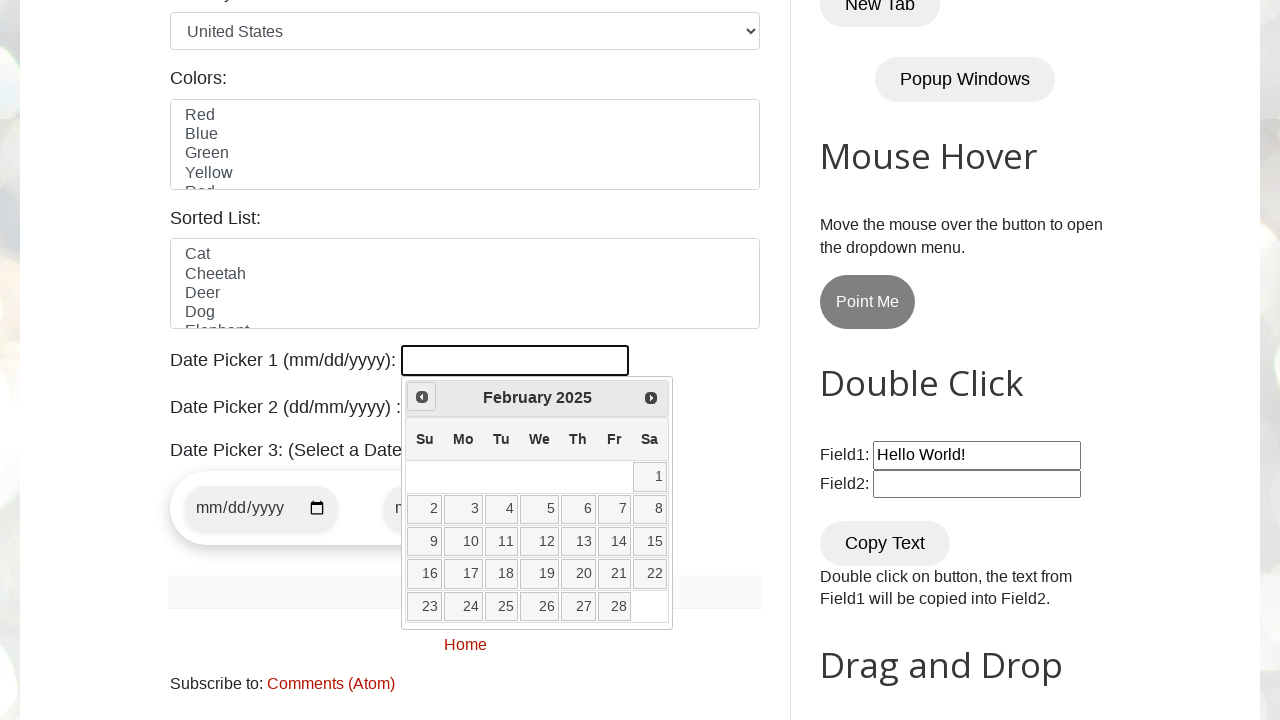

Clicked Previous button to navigate to target month/year (current: February 2025) at (422, 397) on [title="Prev"]
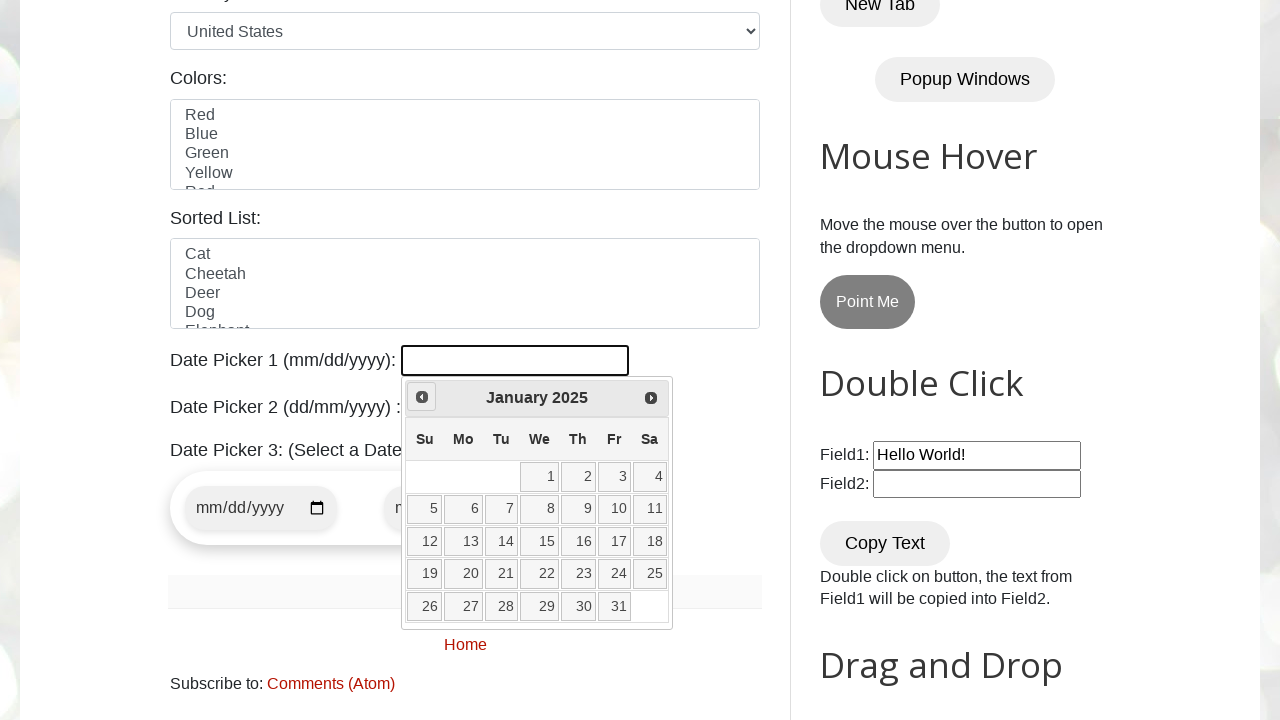

Clicked Previous button to navigate to target month/year (current: January 2025) at (422, 397) on [title="Prev"]
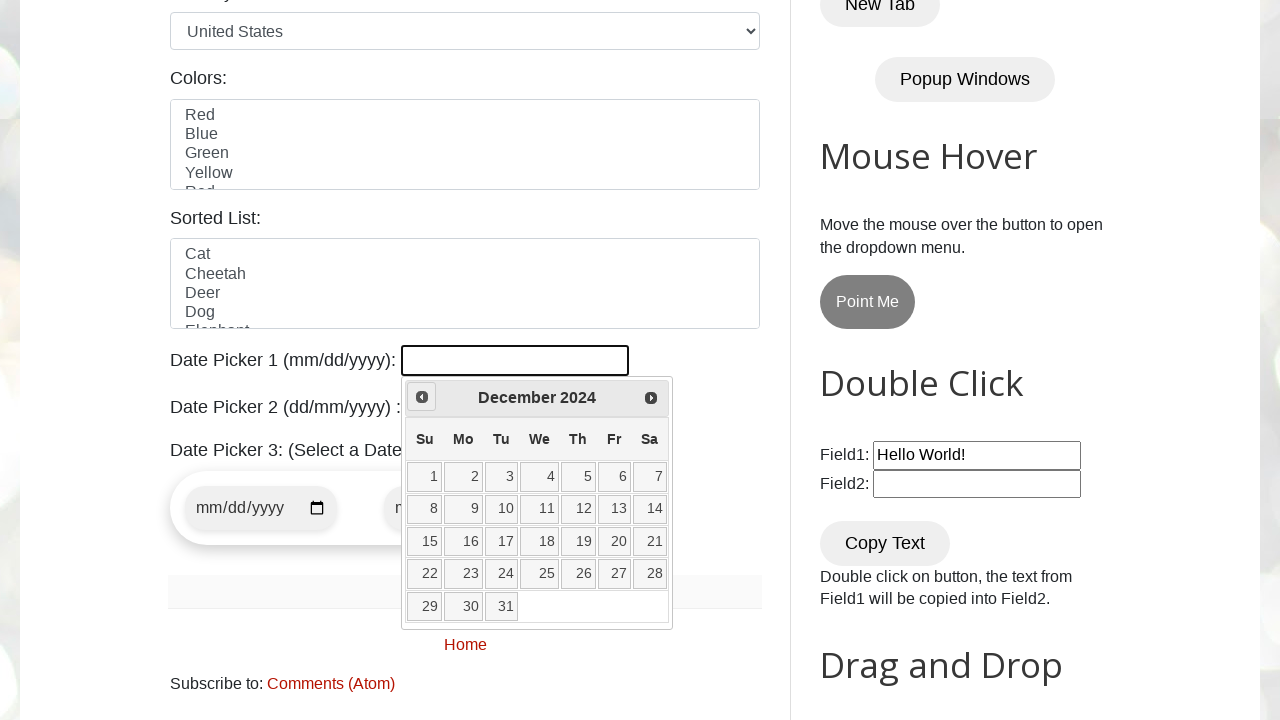

Clicked Previous button to navigate to target month/year (current: December 2024) at (422, 397) on [title="Prev"]
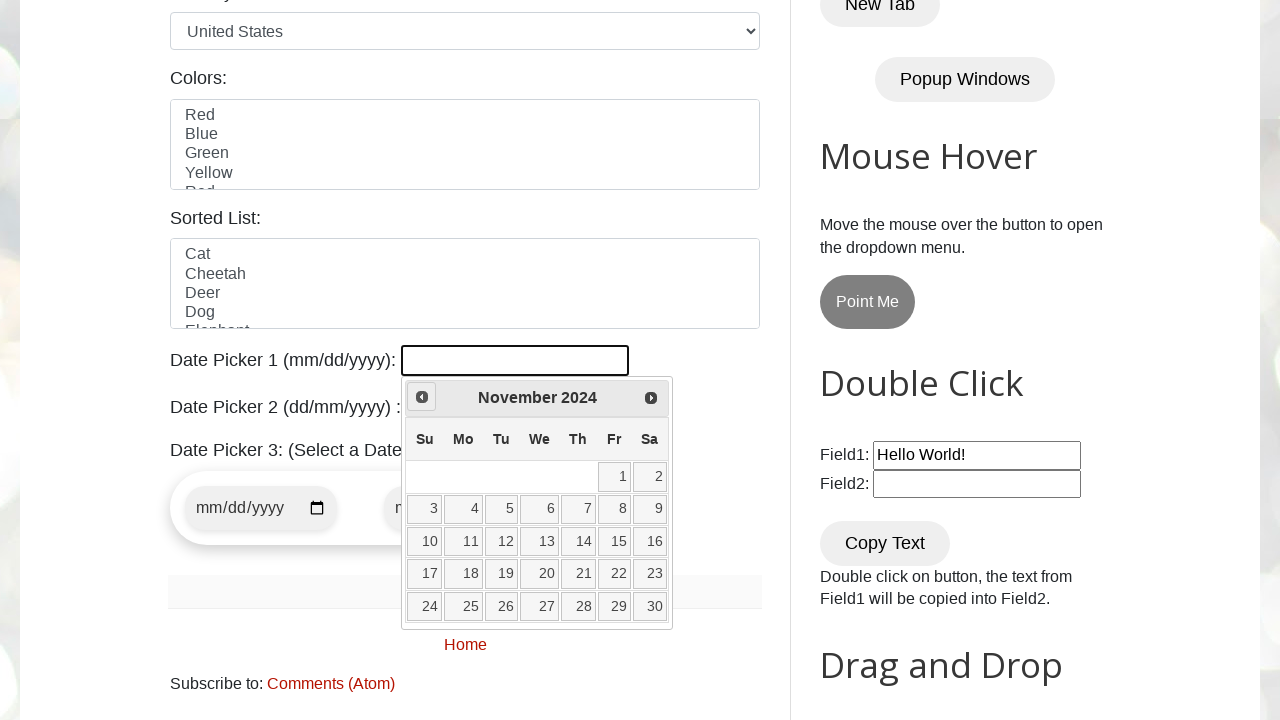

Clicked Previous button to navigate to target month/year (current: November 2024) at (422, 397) on [title="Prev"]
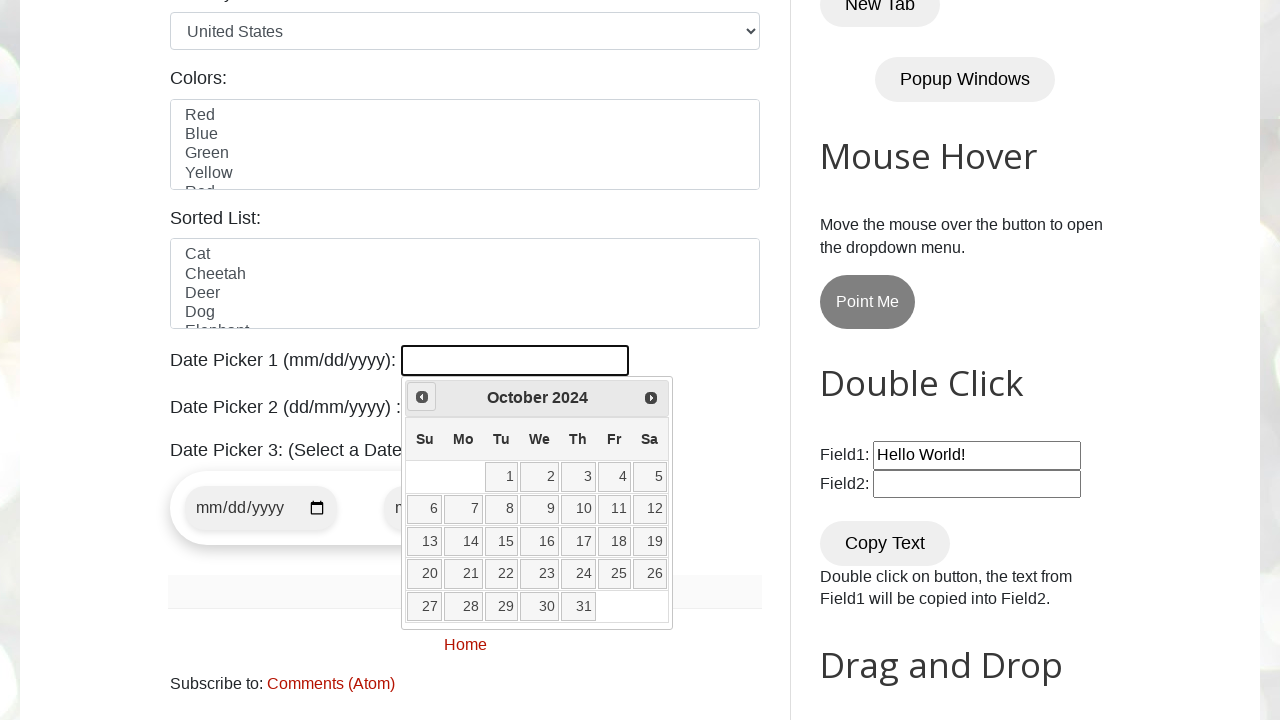

Clicked Previous button to navigate to target month/year (current: October 2024) at (422, 397) on [title="Prev"]
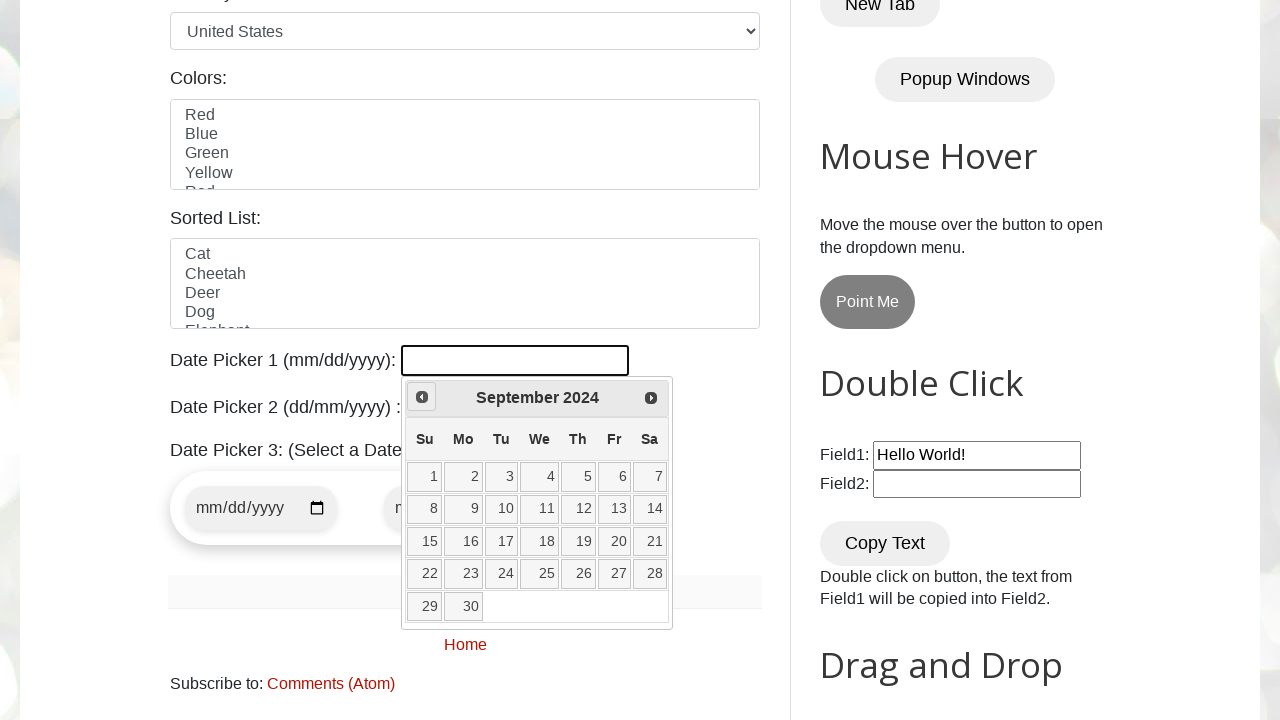

Clicked Previous button to navigate to target month/year (current: September 2024) at (422, 397) on [title="Prev"]
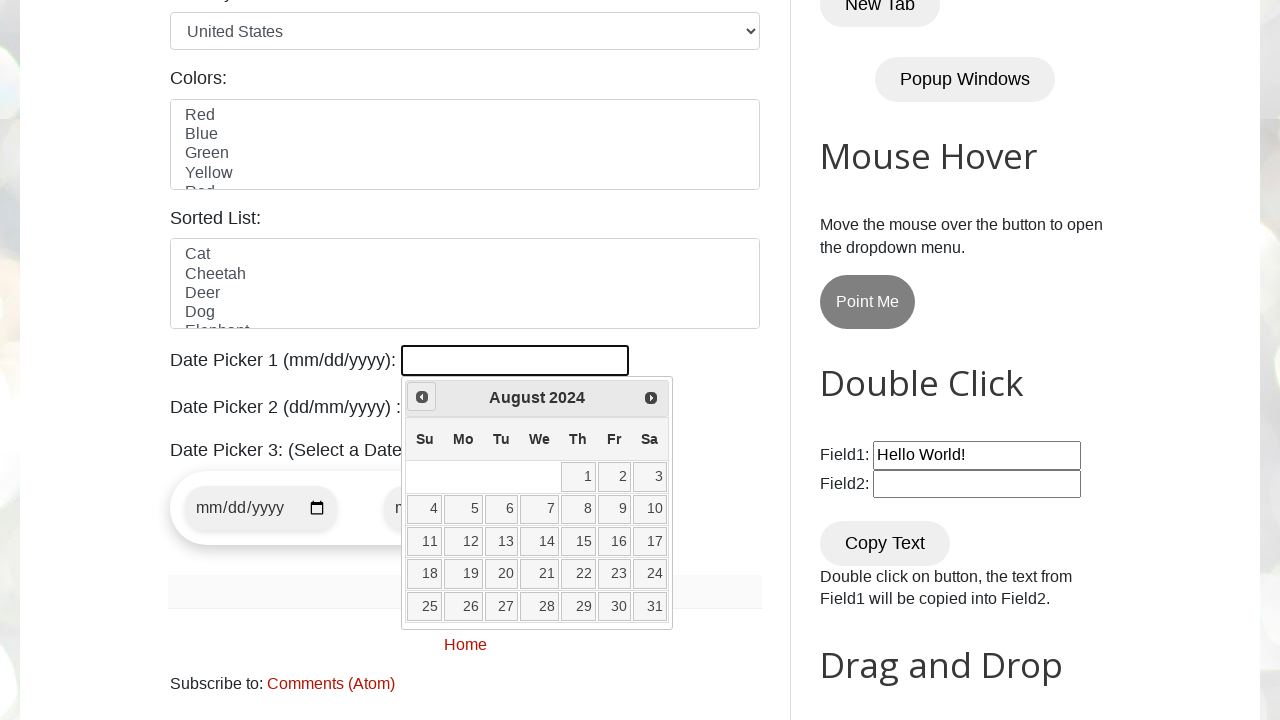

Clicked Previous button to navigate to target month/year (current: August 2024) at (422, 397) on [title="Prev"]
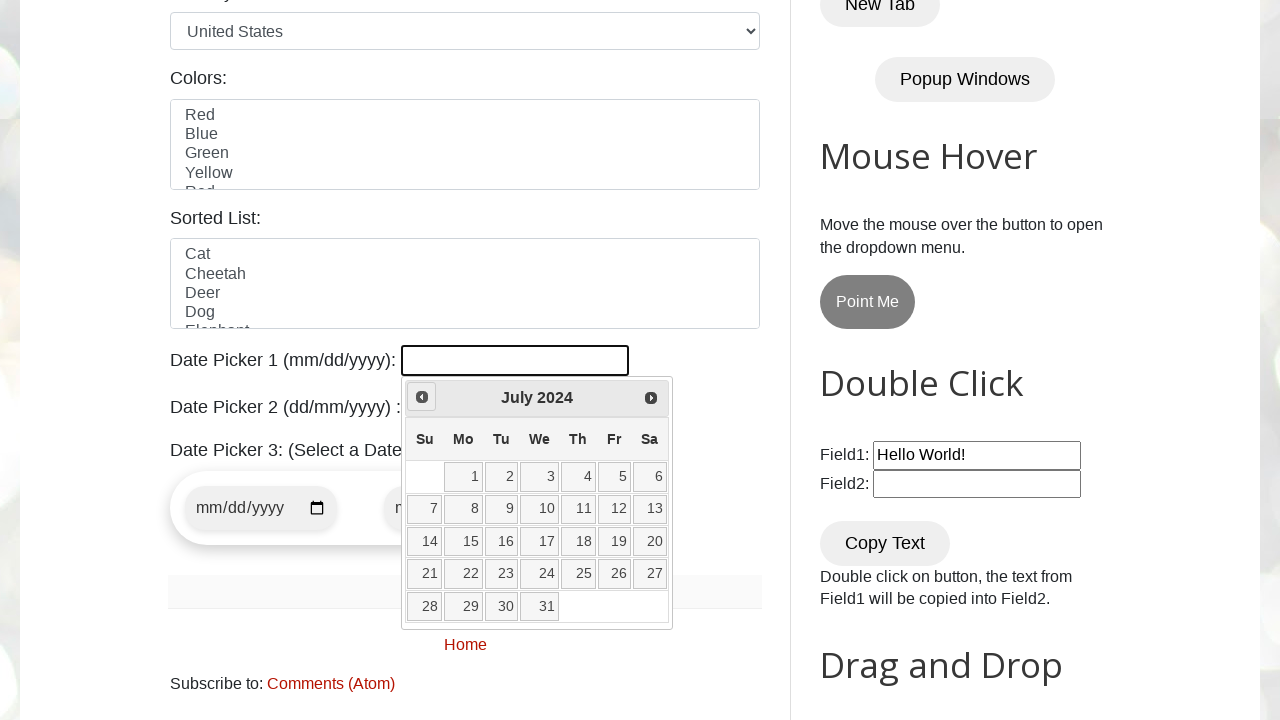

Clicked Previous button to navigate to target month/year (current: July 2024) at (422, 397) on [title="Prev"]
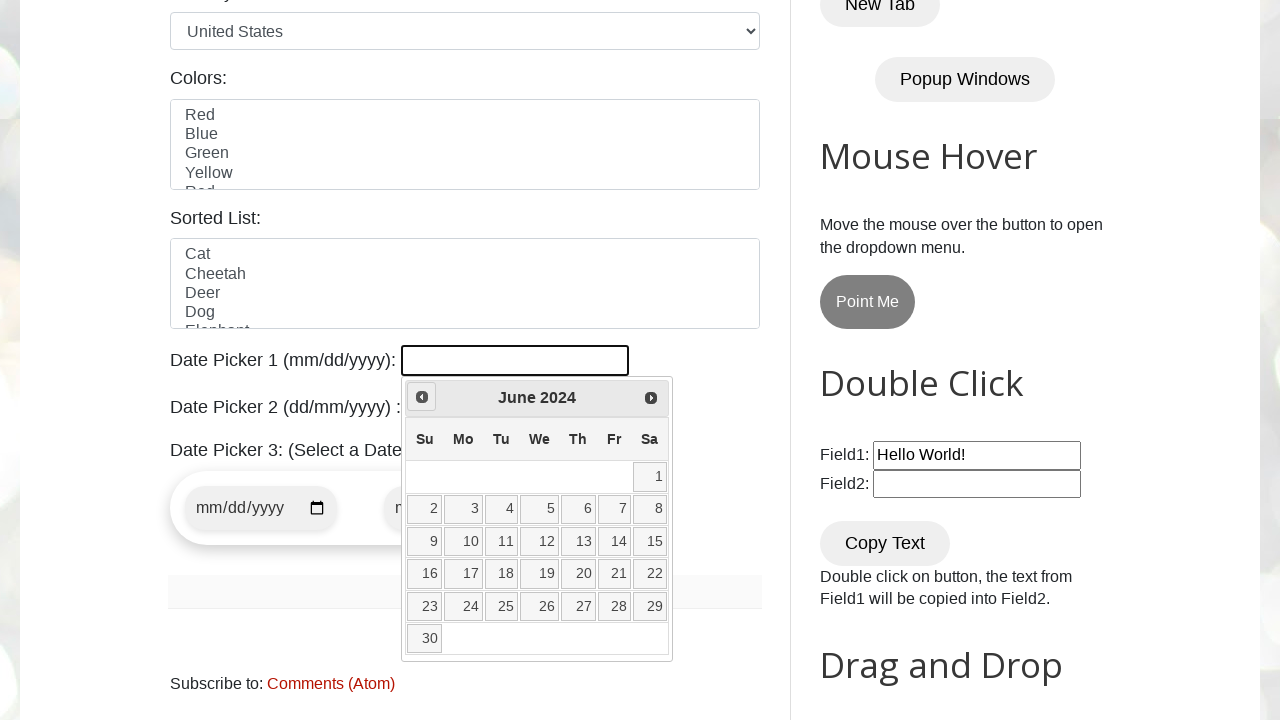

Clicked Previous button to navigate to target month/year (current: June 2024) at (422, 397) on [title="Prev"]
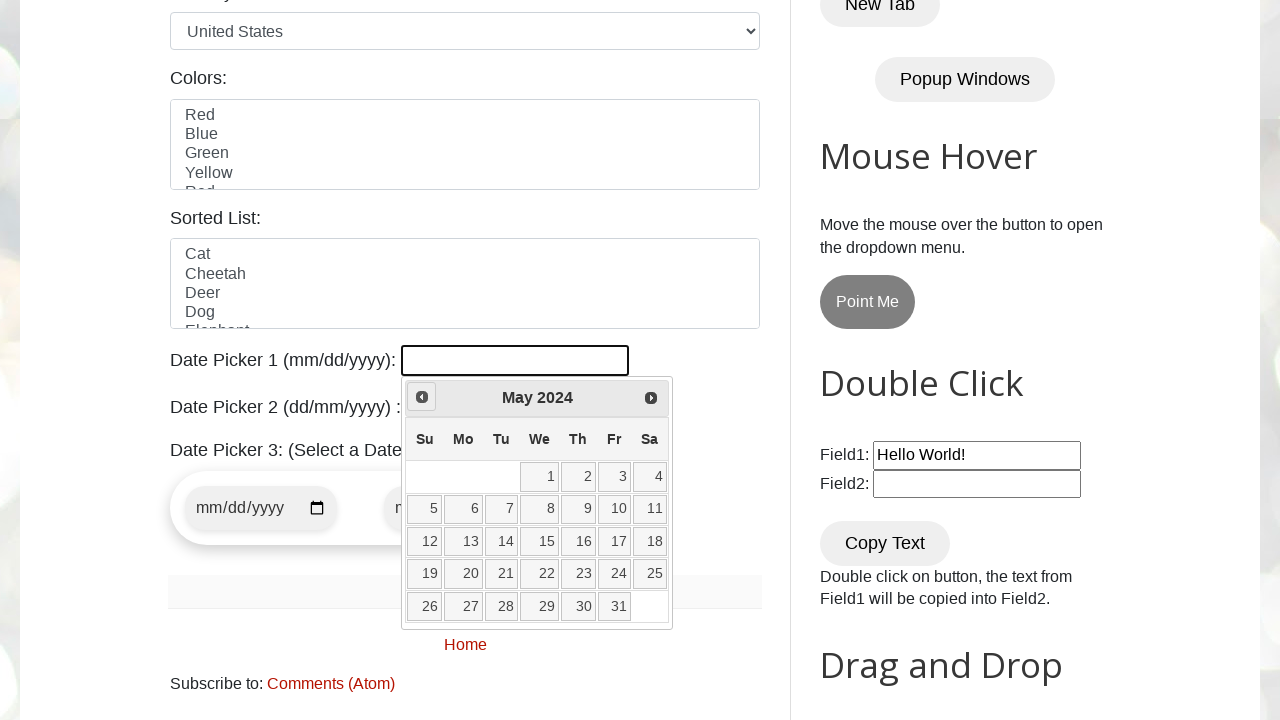

Clicked Previous button to navigate to target month/year (current: May 2024) at (422, 397) on [title="Prev"]
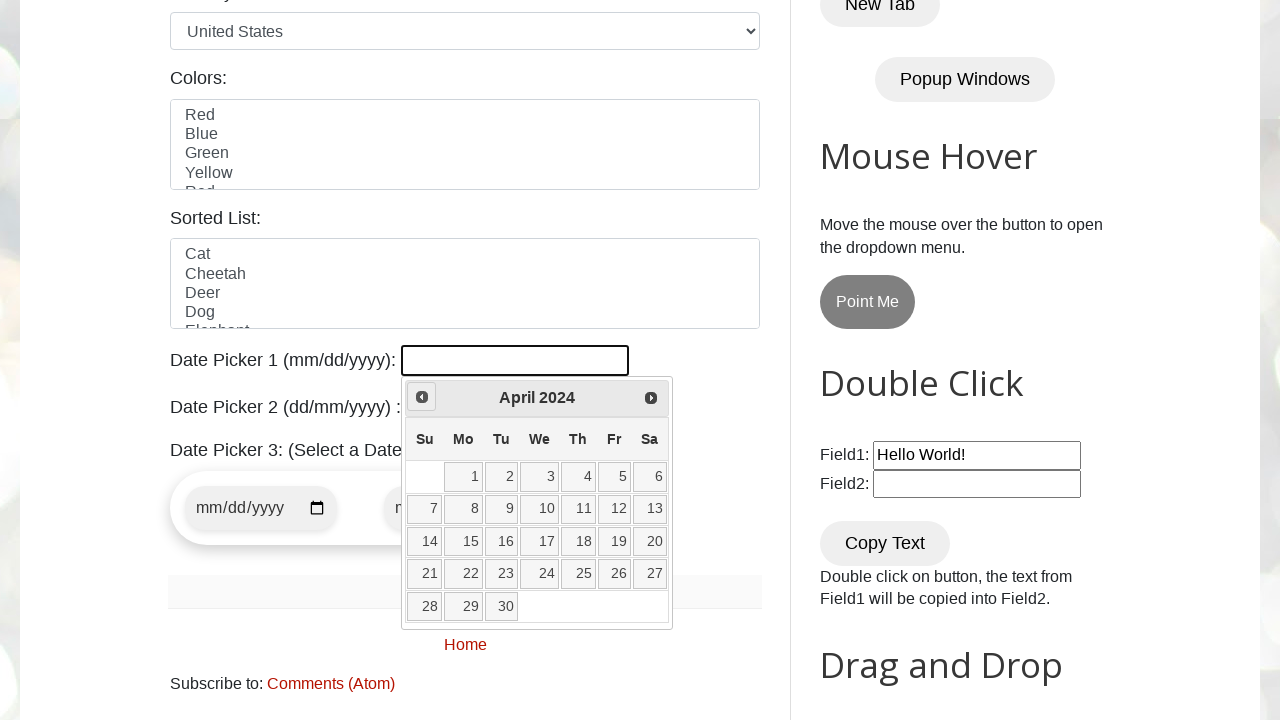

Clicked Previous button to navigate to target month/year (current: April 2024) at (422, 397) on [title="Prev"]
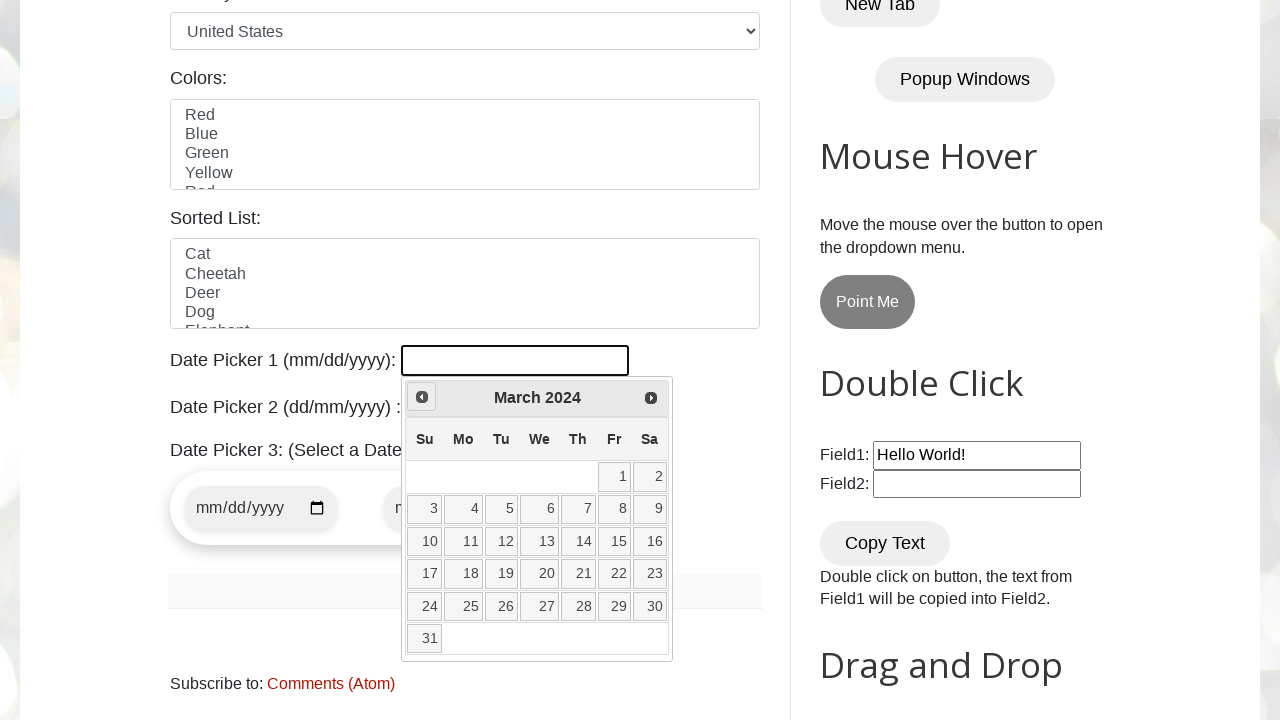

Clicked Previous button to navigate to target month/year (current: March 2024) at (422, 397) on [title="Prev"]
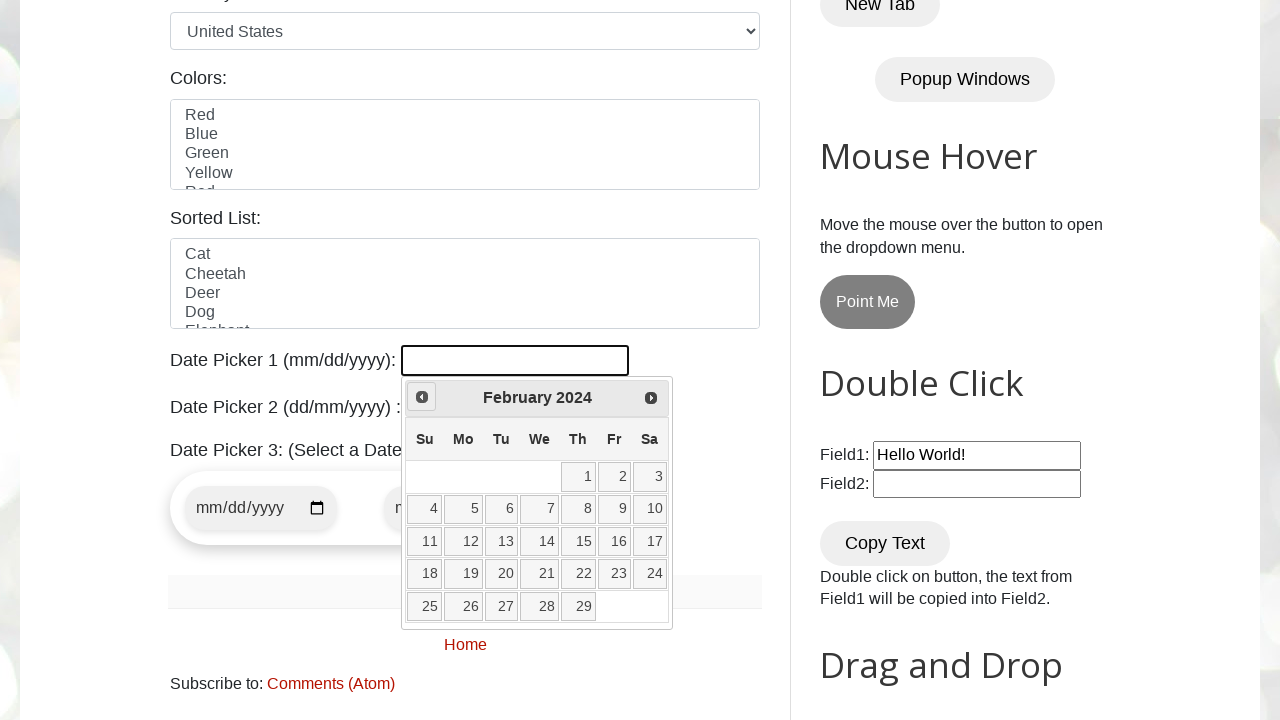

Clicked Previous button to navigate to target month/year (current: February 2024) at (422, 397) on [title="Prev"]
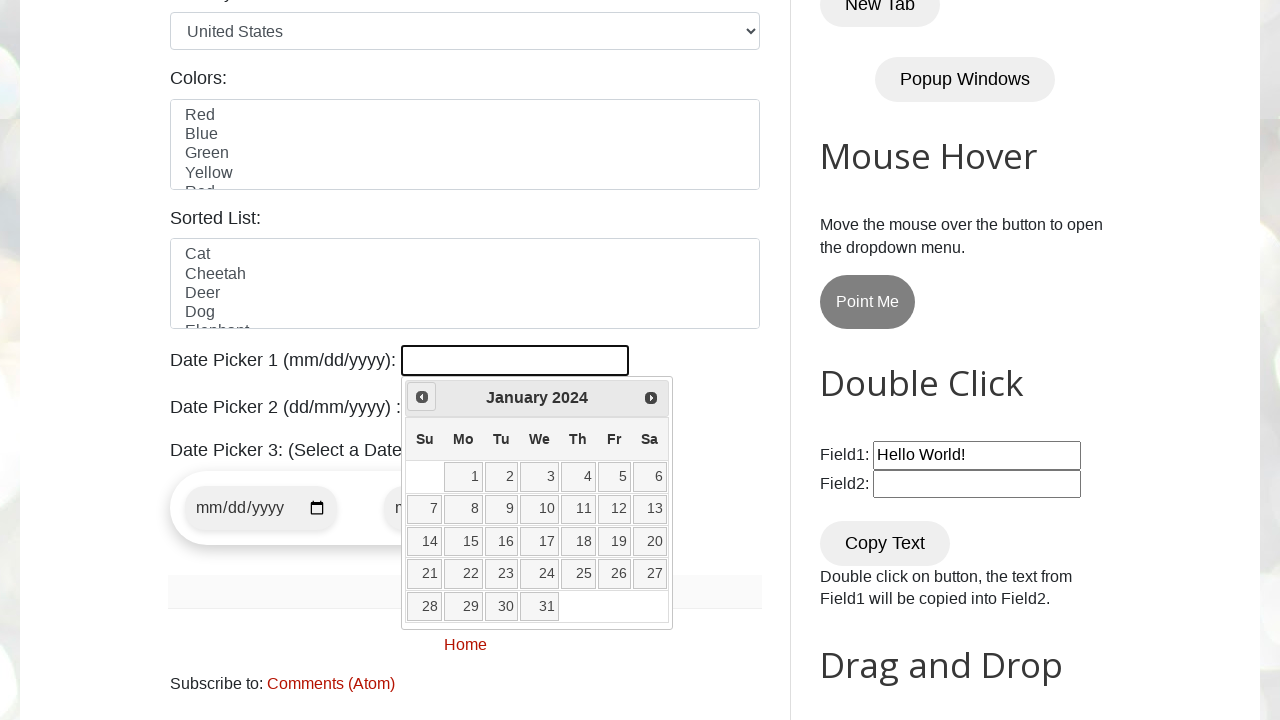

Clicked Previous button to navigate to target month/year (current: January 2024) at (422, 397) on [title="Prev"]
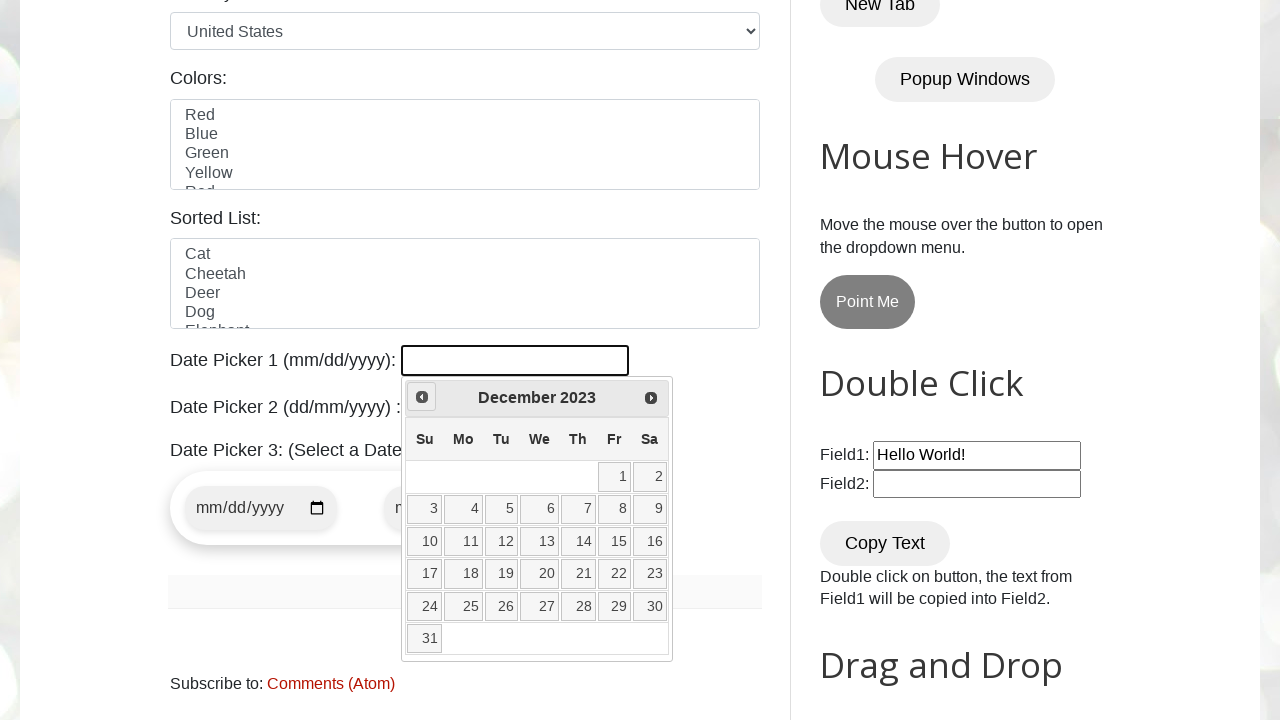

Clicked Previous button to navigate to target month/year (current: December 2023) at (422, 397) on [title="Prev"]
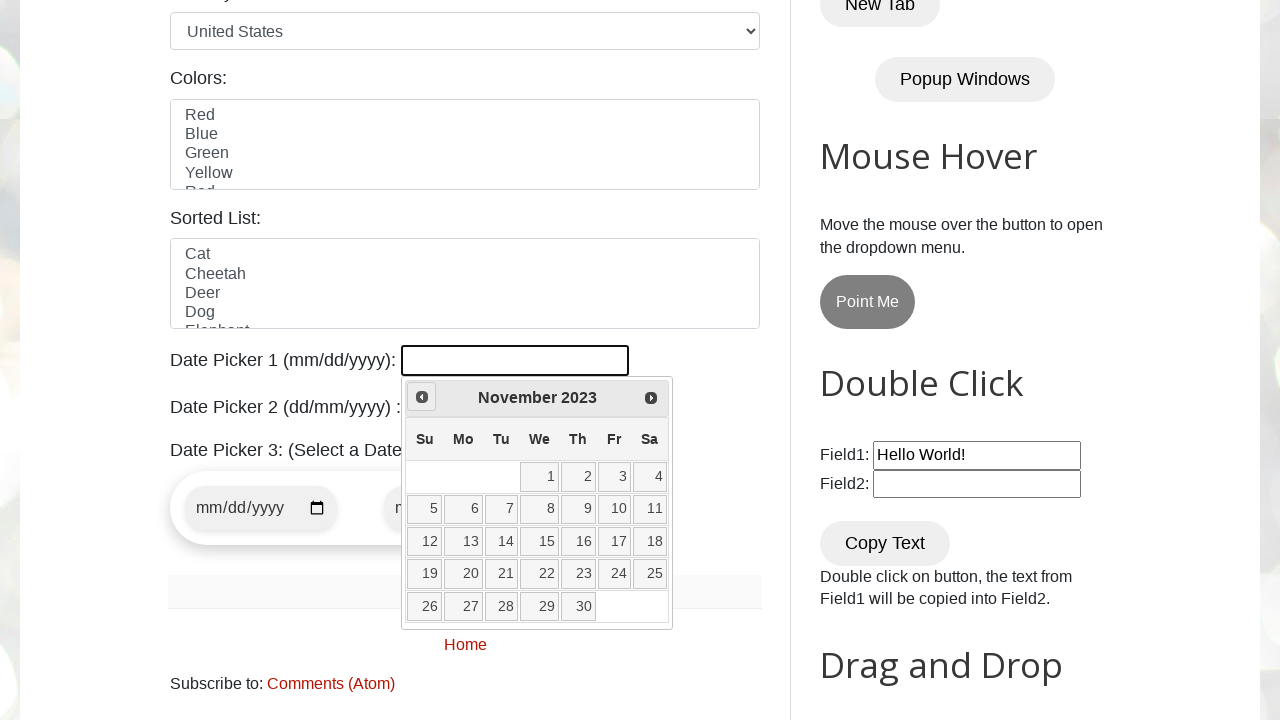

Clicked Previous button to navigate to target month/year (current: November 2023) at (422, 397) on [title="Prev"]
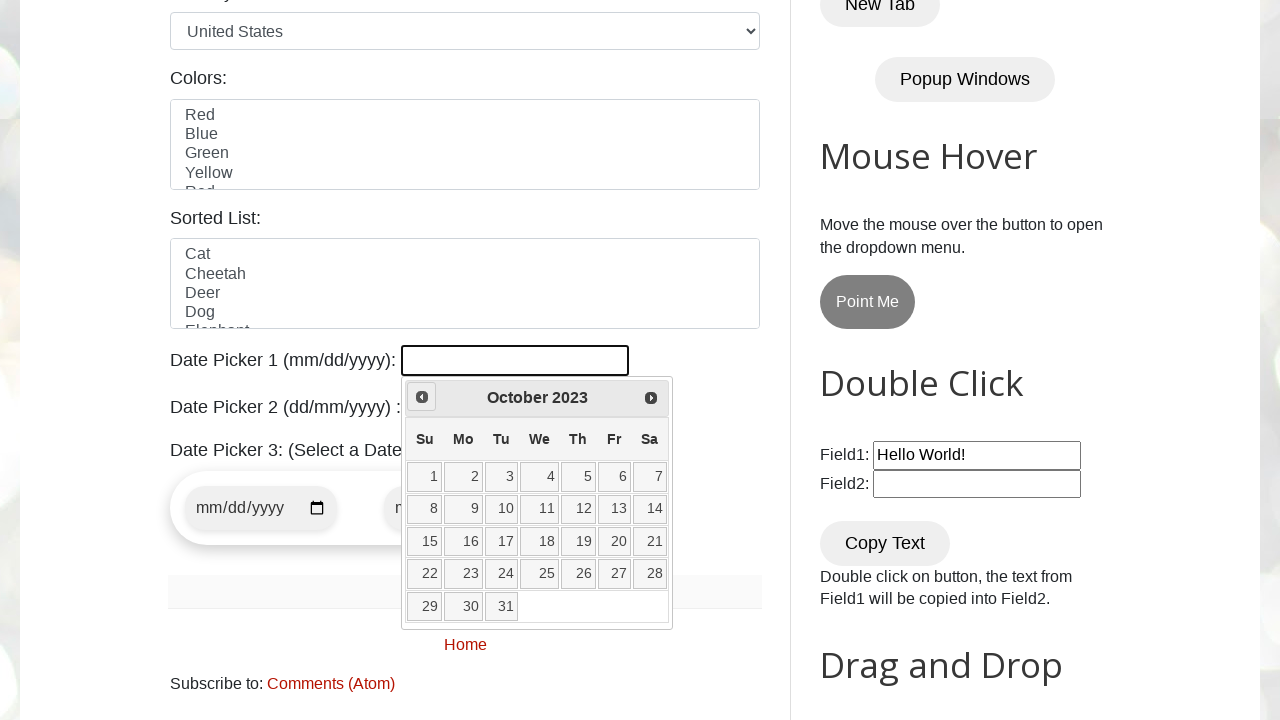

Clicked Previous button to navigate to target month/year (current: October 2023) at (422, 397) on [title="Prev"]
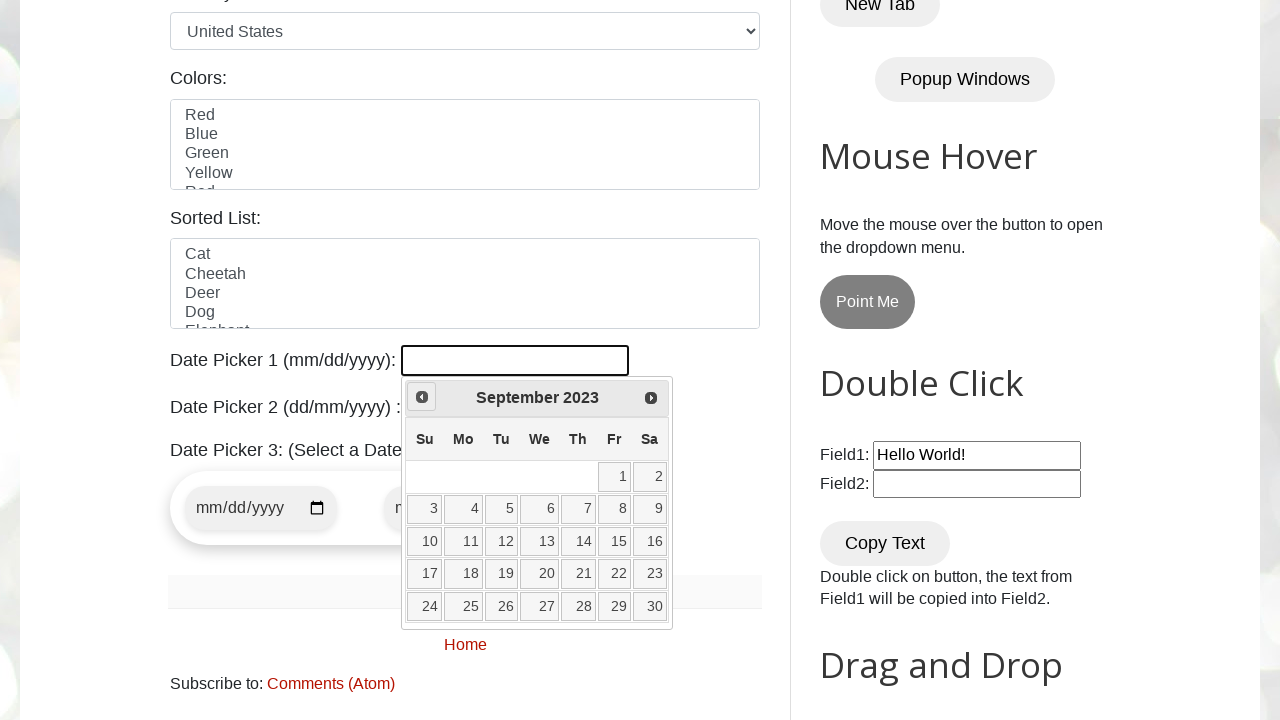

Clicked Previous button to navigate to target month/year (current: September 2023) at (422, 397) on [title="Prev"]
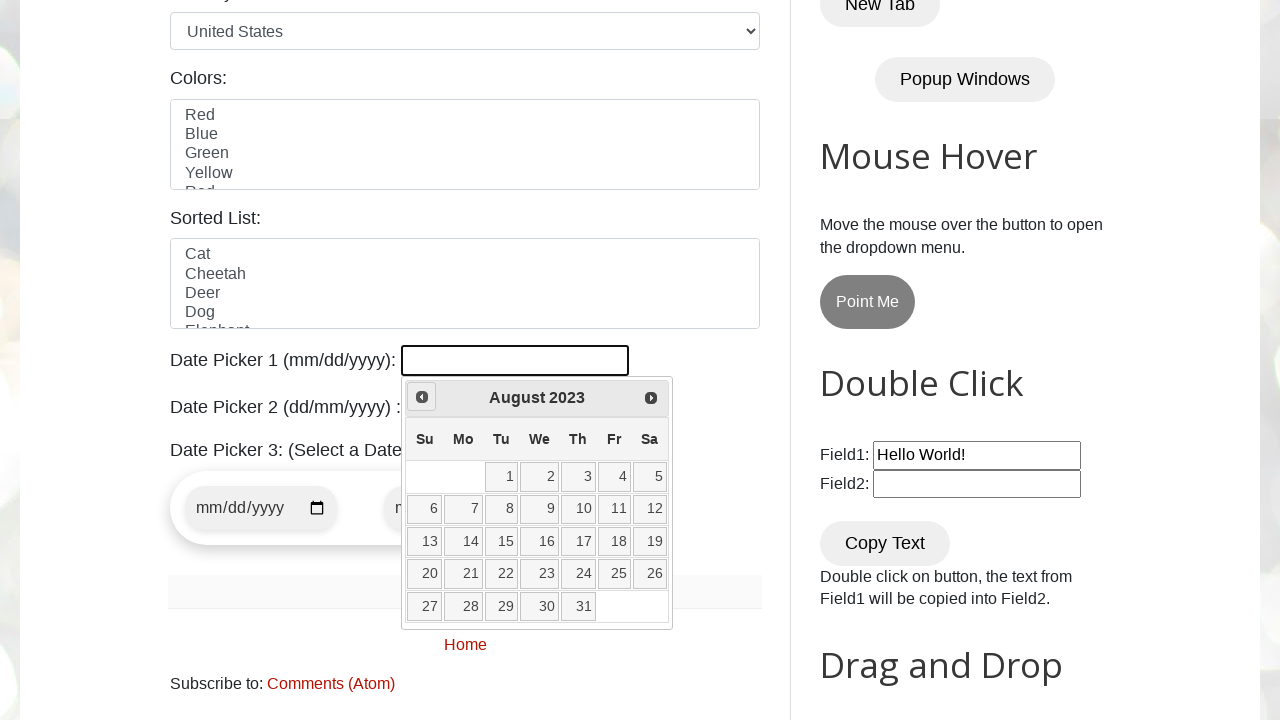

Clicked Previous button to navigate to target month/year (current: August 2023) at (422, 397) on [title="Prev"]
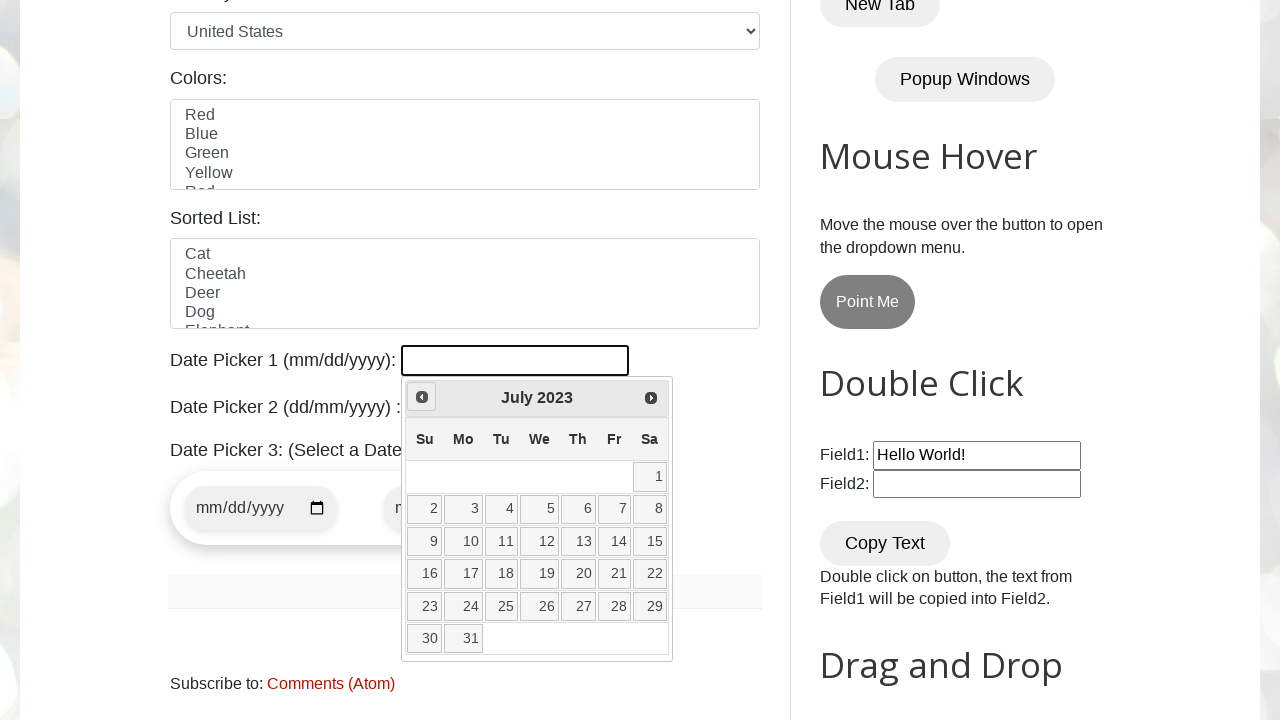

Clicked Previous button to navigate to target month/year (current: July 2023) at (422, 397) on [title="Prev"]
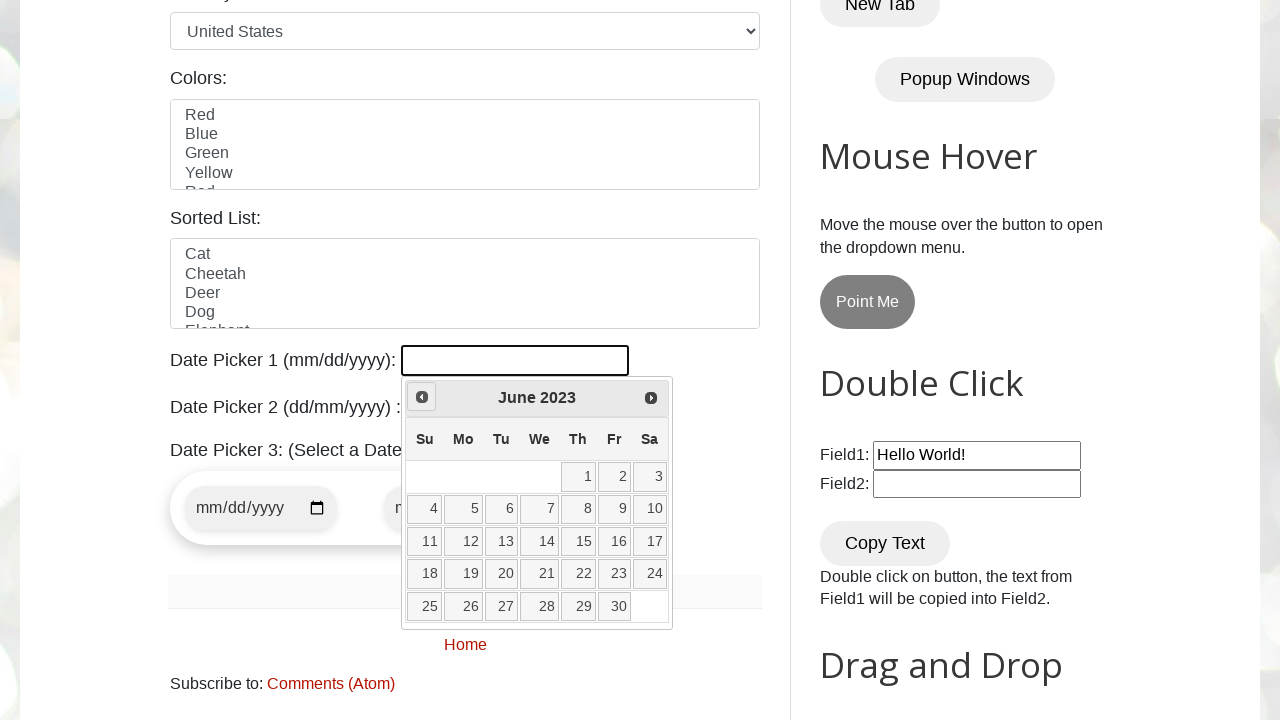

Clicked Previous button to navigate to target month/year (current: June 2023) at (422, 397) on [title="Prev"]
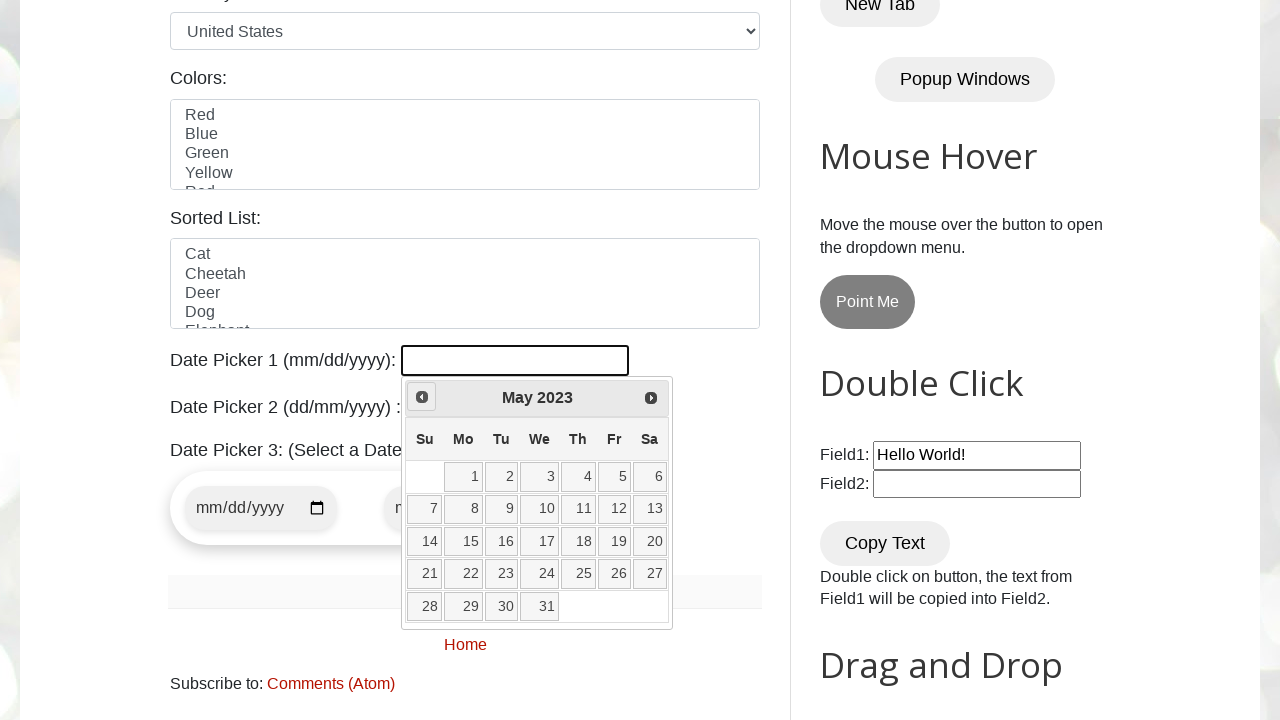

Clicked Previous button to navigate to target month/year (current: May 2023) at (422, 397) on [title="Prev"]
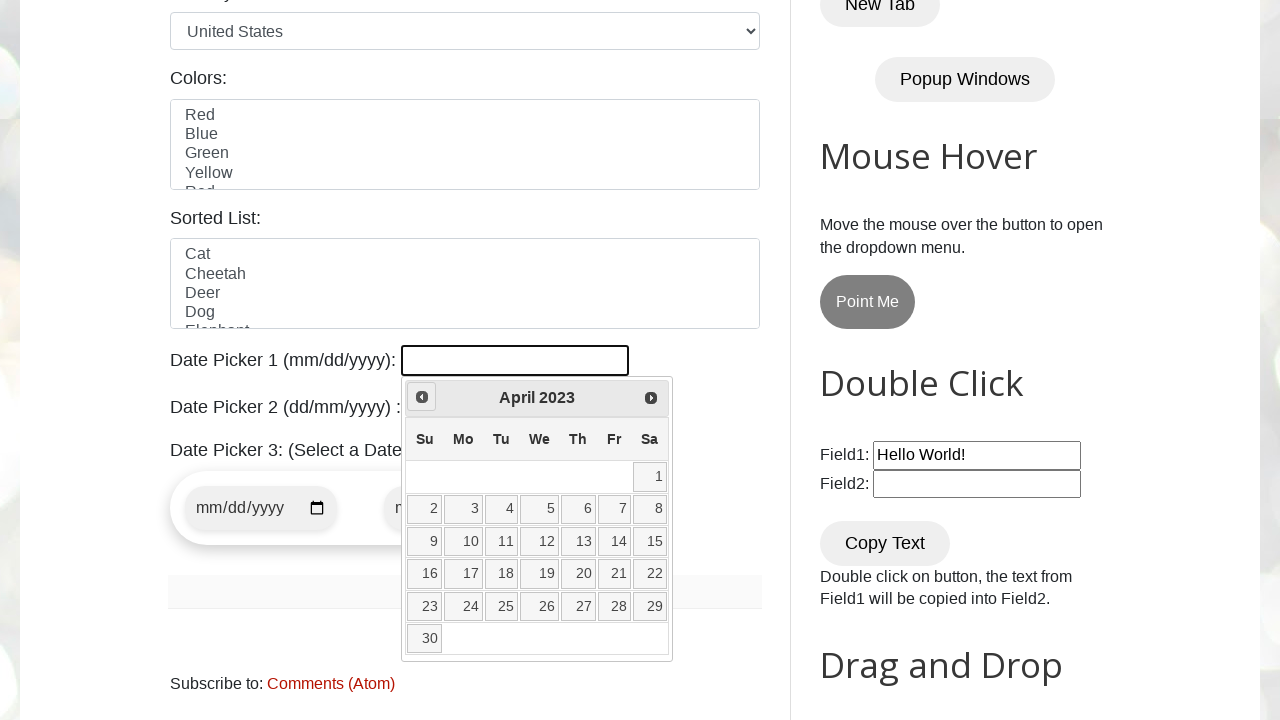

Clicked Previous button to navigate to target month/year (current: April 2023) at (422, 397) on [title="Prev"]
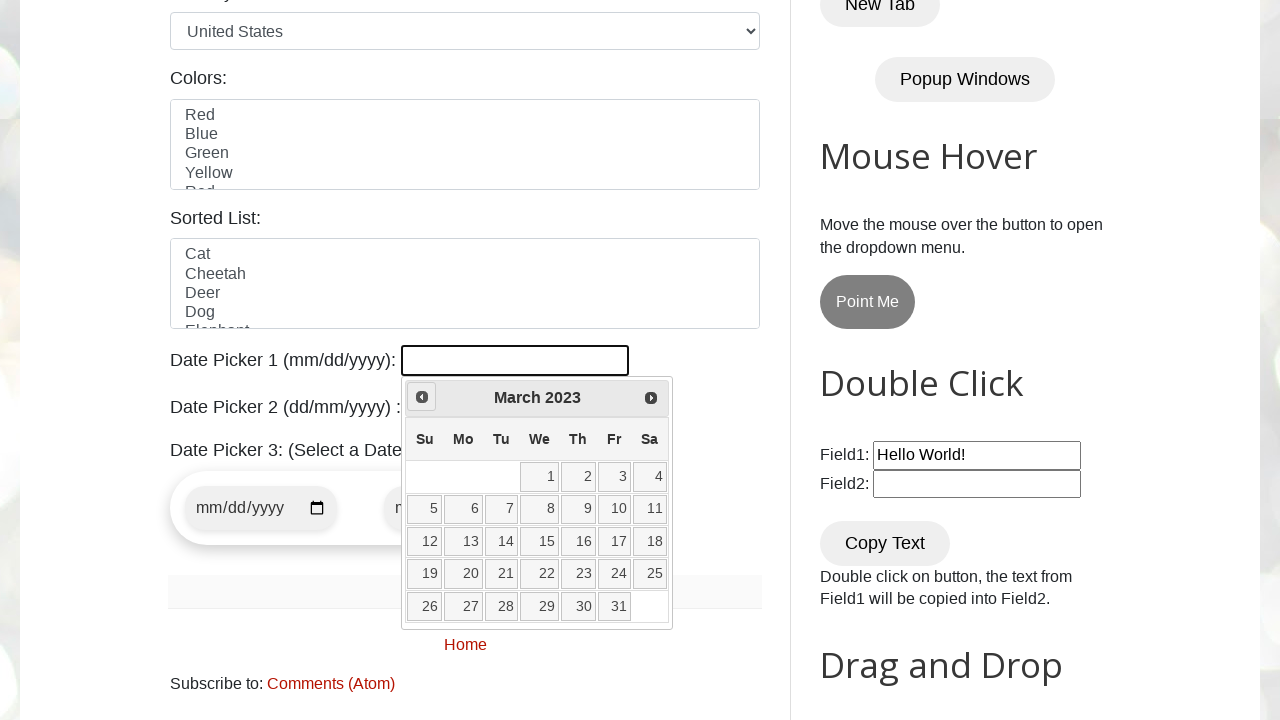

Clicked Previous button to navigate to target month/year (current: March 2023) at (422, 397) on [title="Prev"]
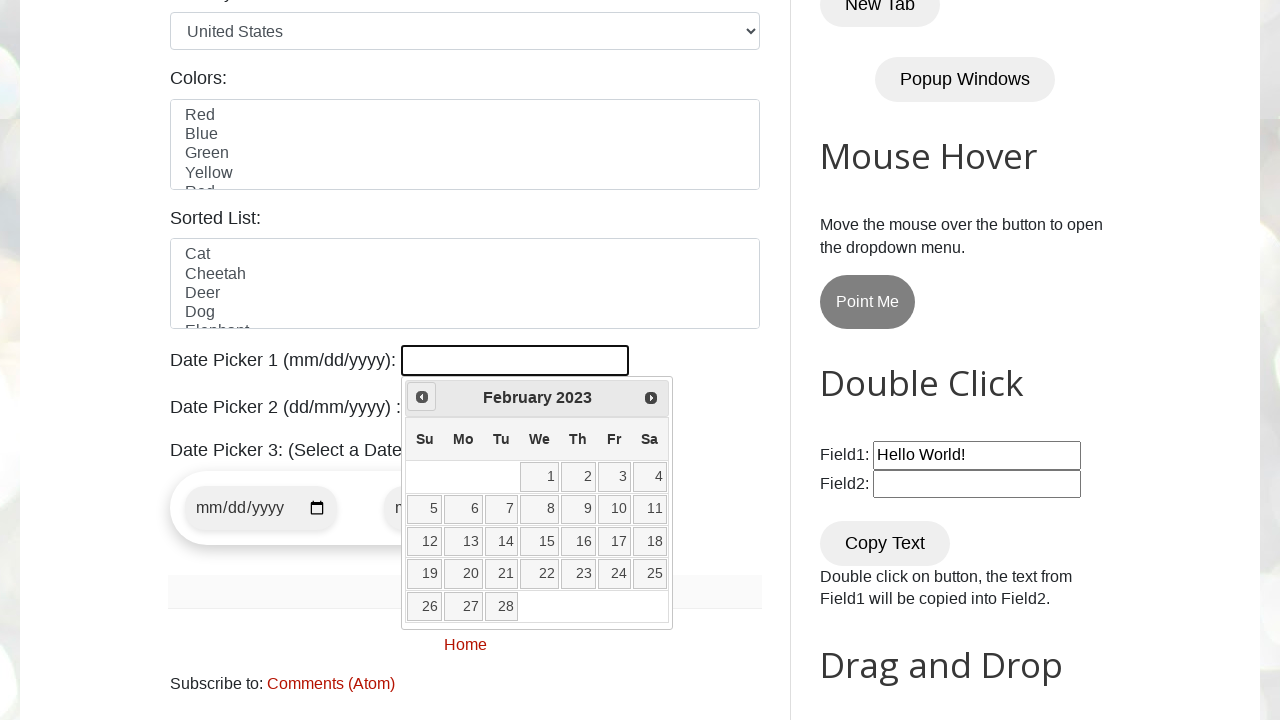

Clicked Previous button to navigate to target month/year (current: February 2023) at (422, 397) on [title="Prev"]
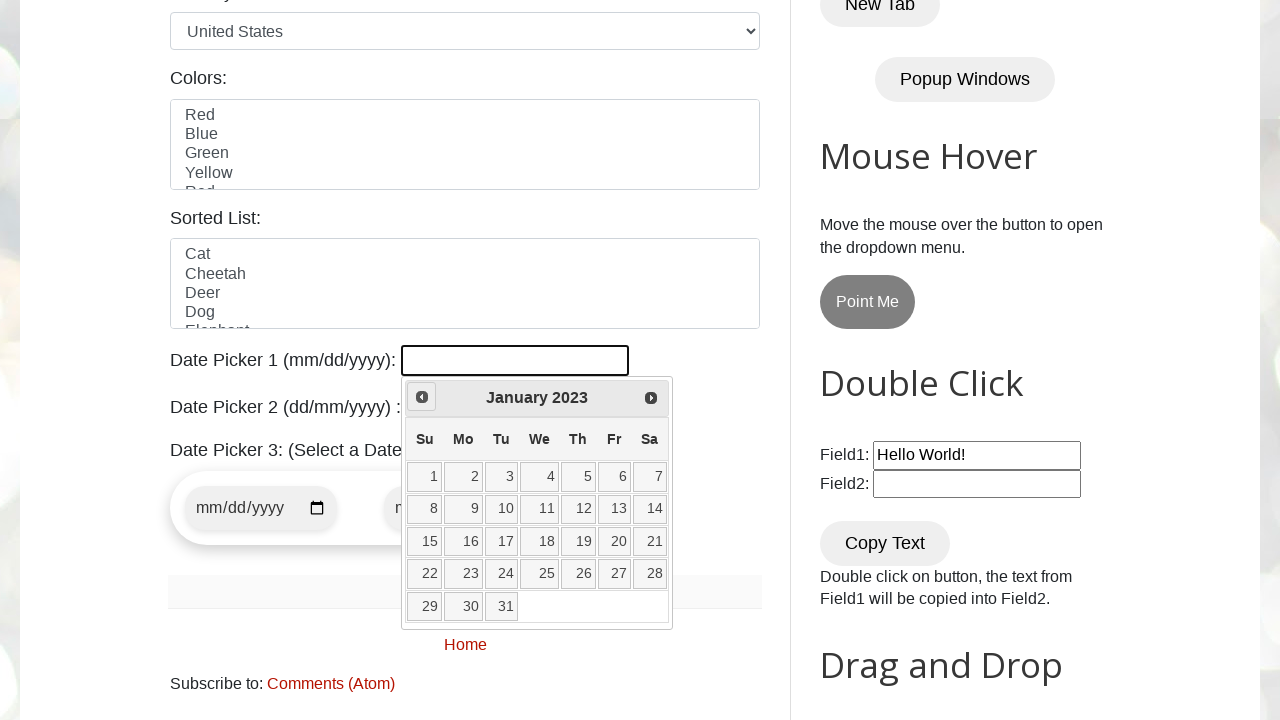

Clicked Previous button to navigate to target month/year (current: January 2023) at (422, 397) on [title="Prev"]
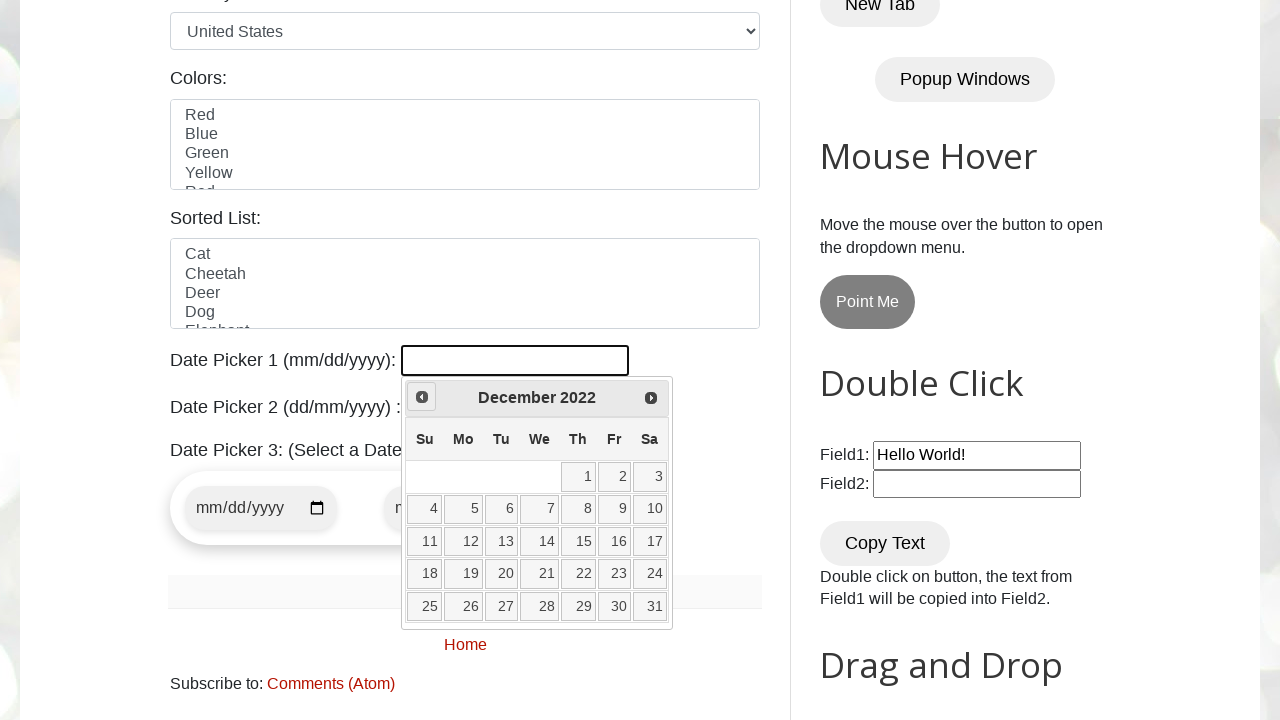

Clicked Previous button to navigate to target month/year (current: December 2022) at (422, 397) on [title="Prev"]
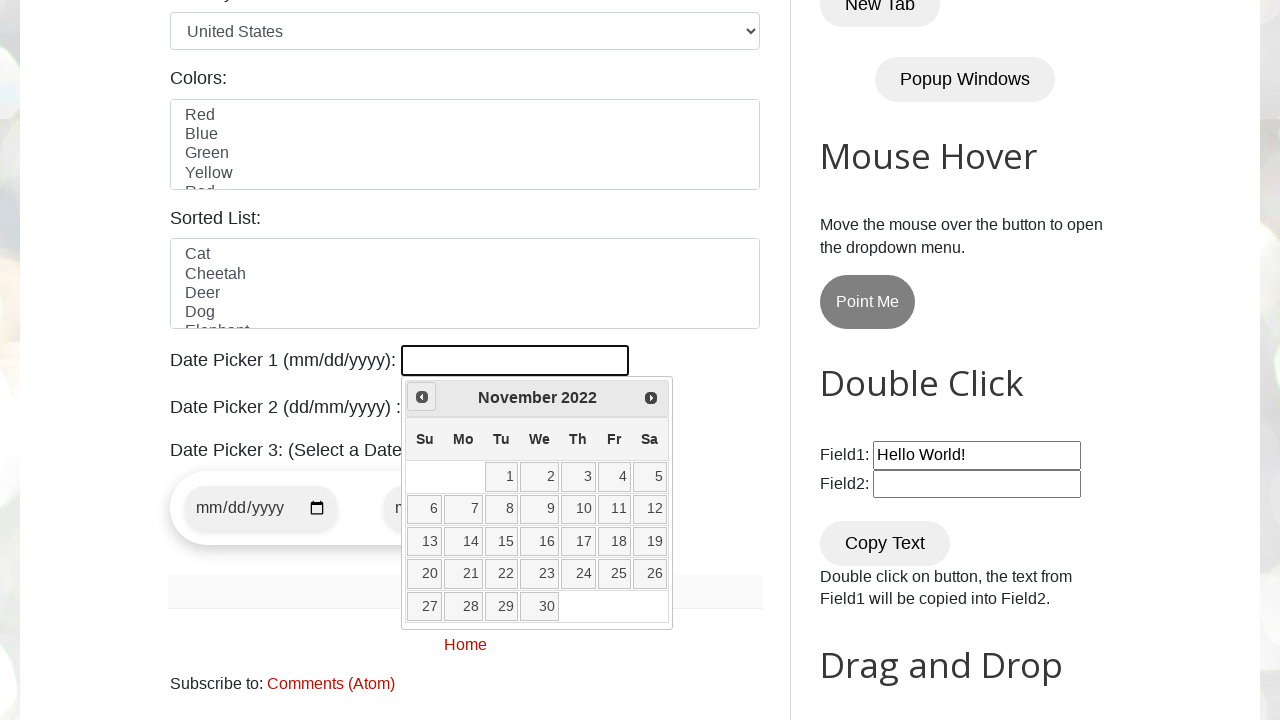

Clicked Previous button to navigate to target month/year (current: November 2022) at (422, 397) on [title="Prev"]
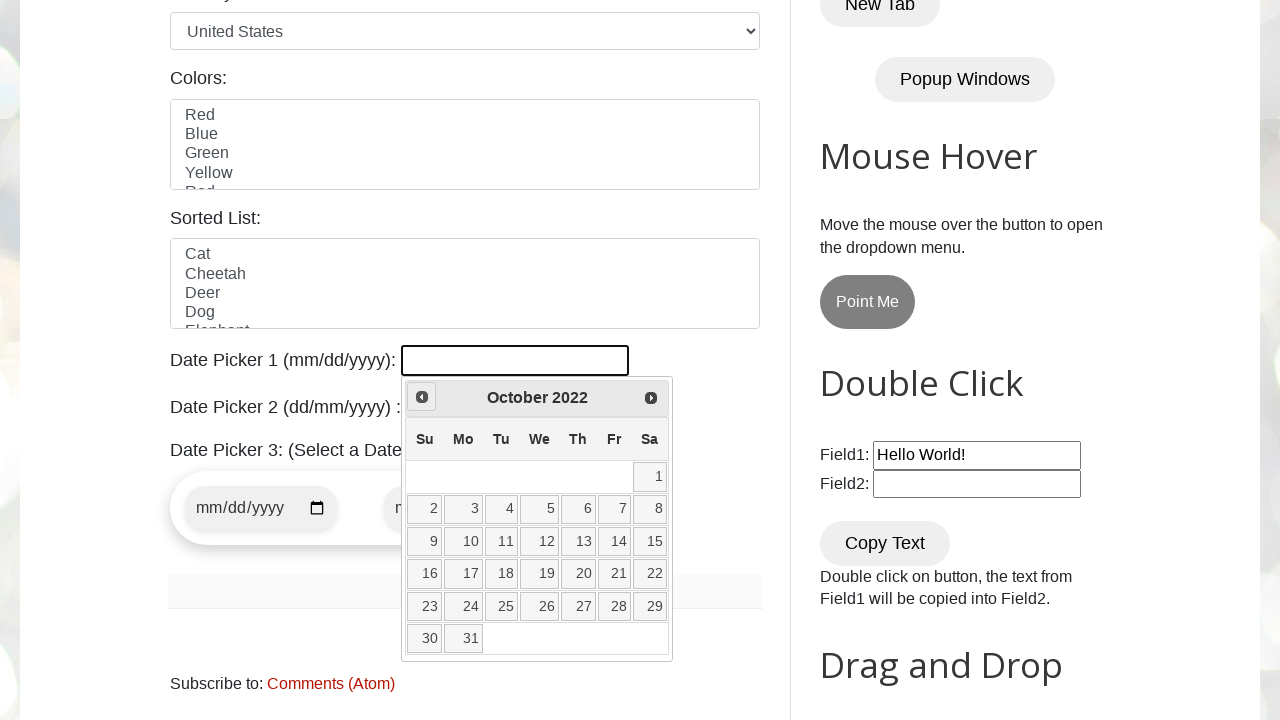

Clicked Previous button to navigate to target month/year (current: October 2022) at (422, 397) on [title="Prev"]
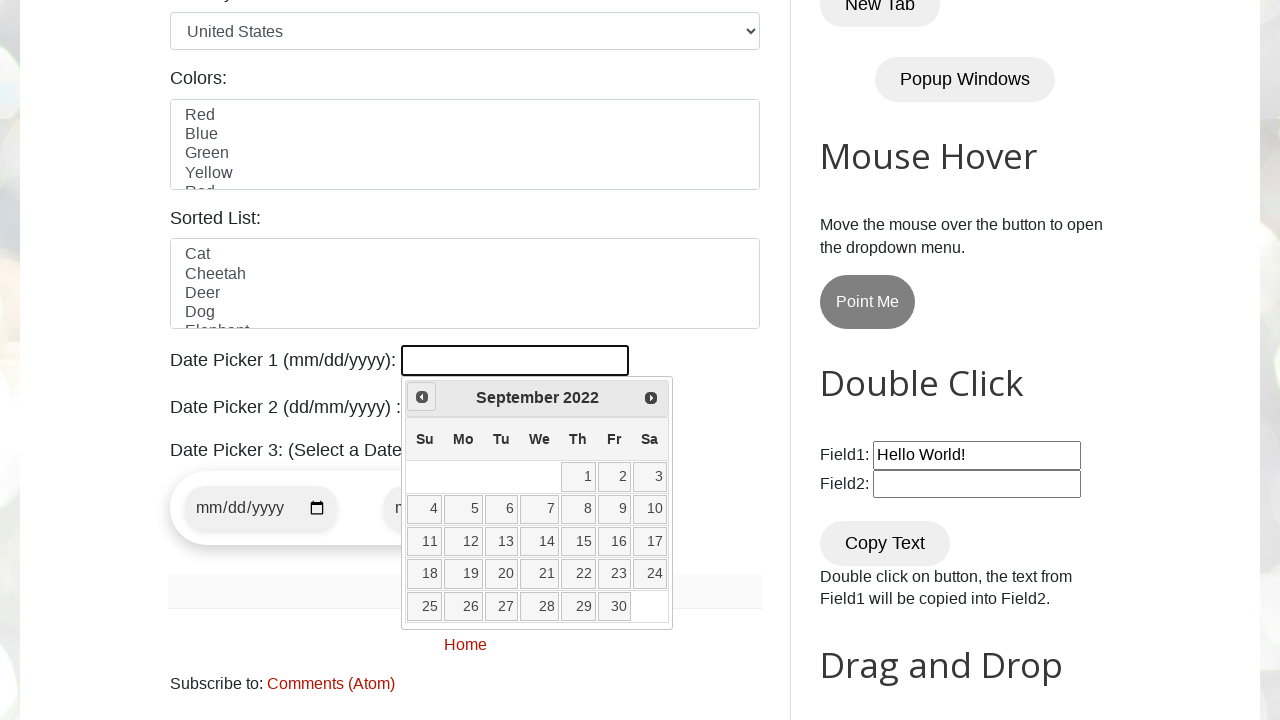

Clicked Previous button to navigate to target month/year (current: September 2022) at (422, 397) on [title="Prev"]
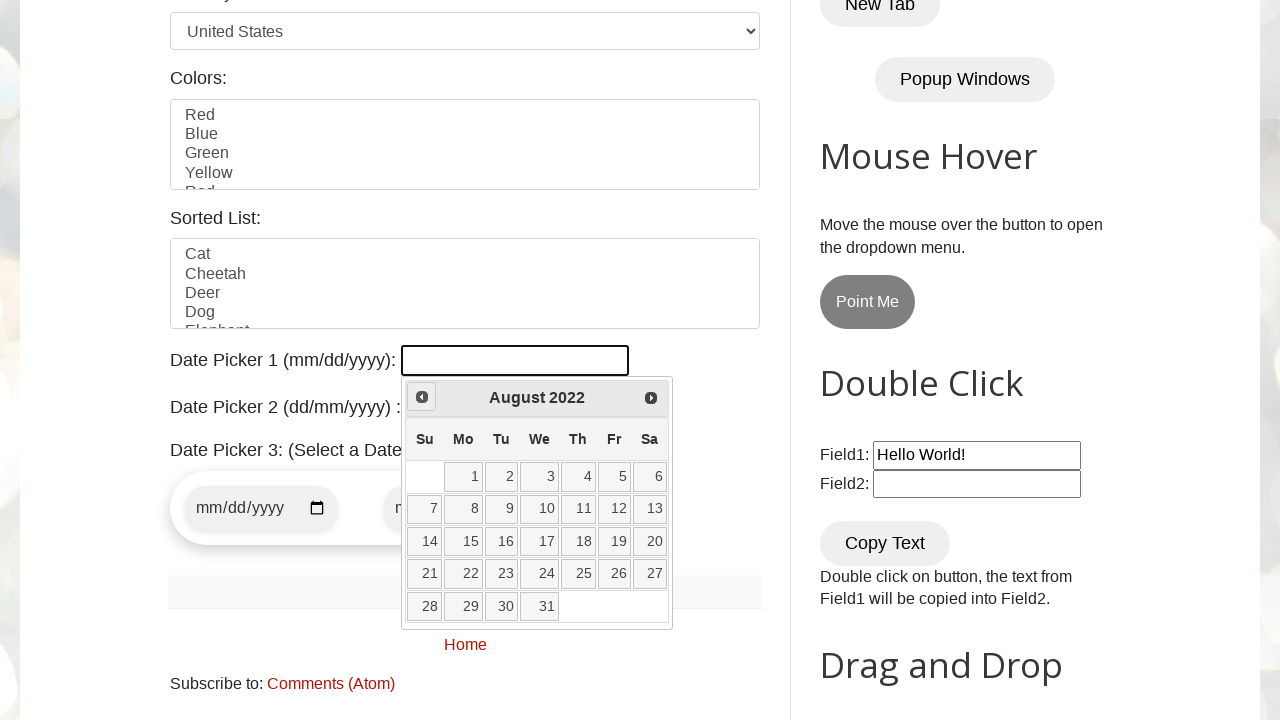

Clicked Previous button to navigate to target month/year (current: August 2022) at (422, 397) on [title="Prev"]
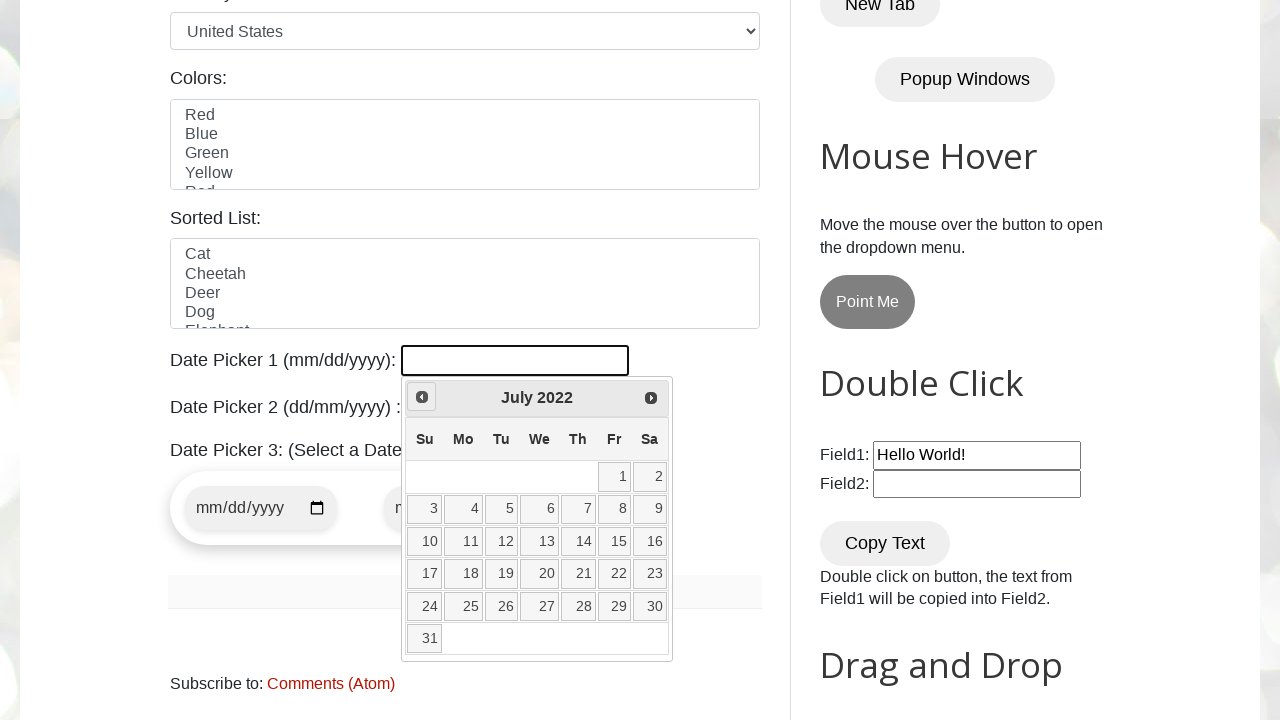

Clicked Previous button to navigate to target month/year (current: July 2022) at (422, 397) on [title="Prev"]
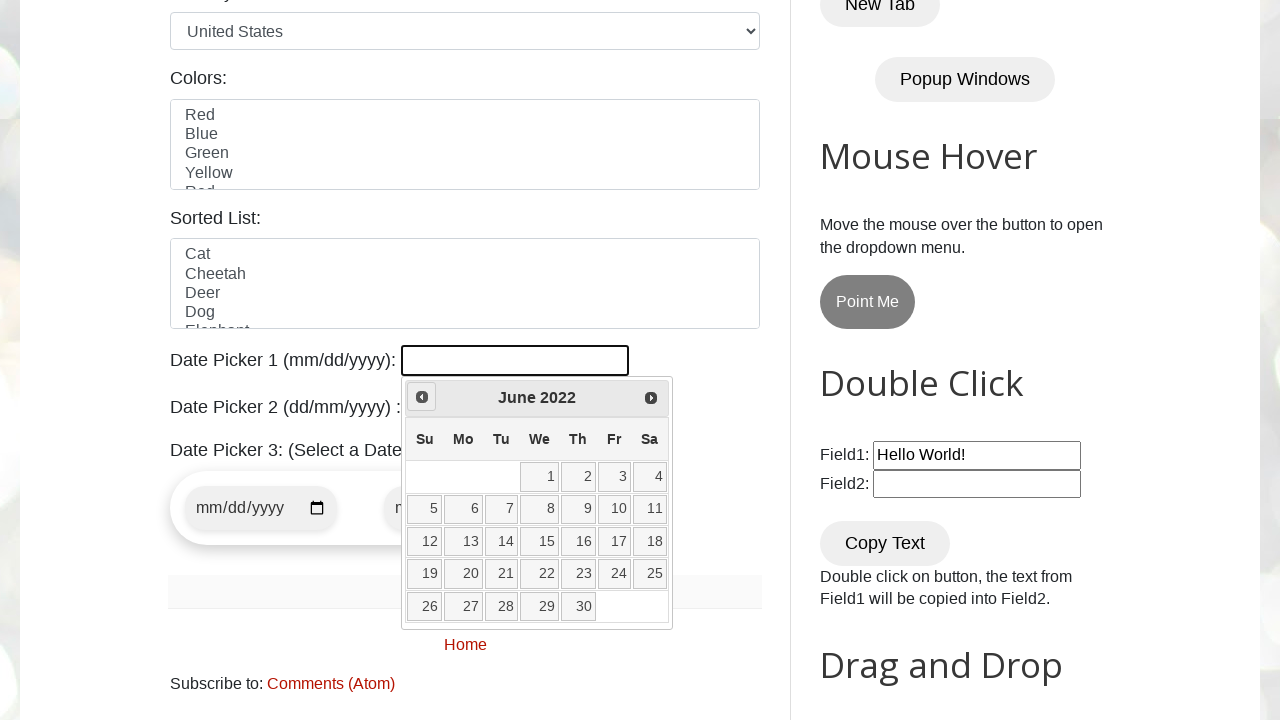

Clicked Previous button to navigate to target month/year (current: June 2022) at (422, 397) on [title="Prev"]
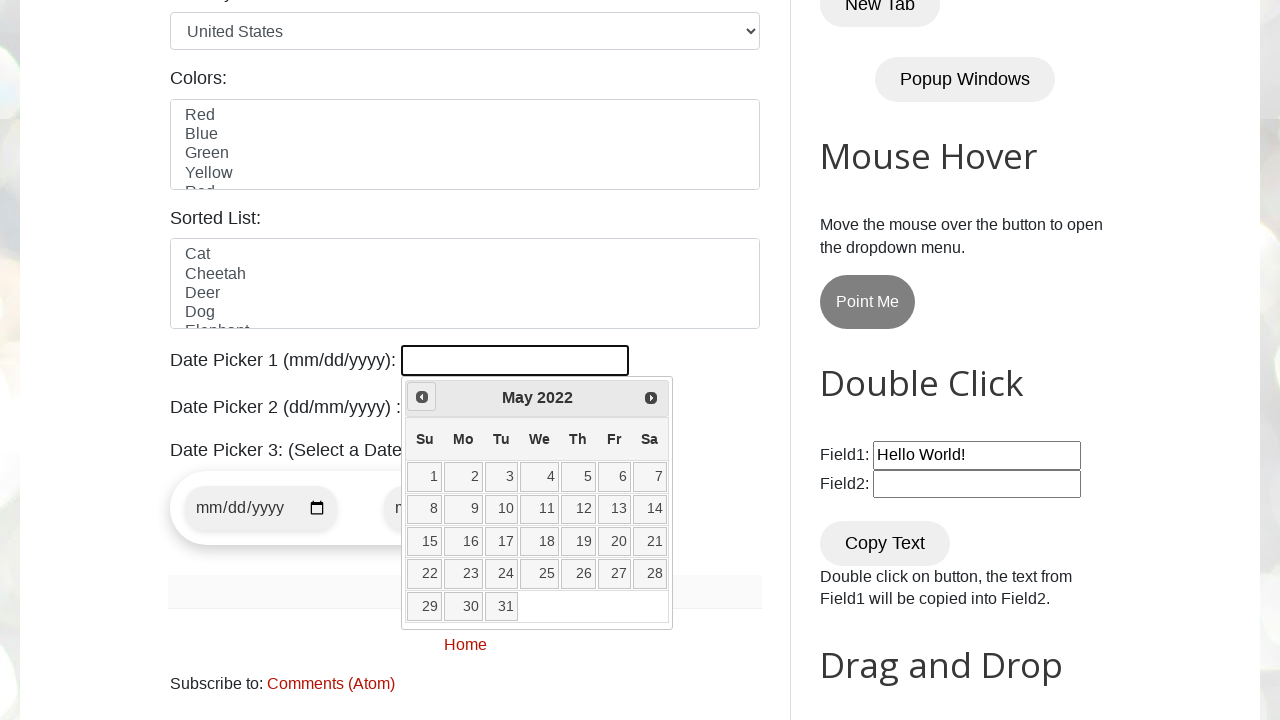

Clicked Previous button to navigate to target month/year (current: May 2022) at (422, 397) on [title="Prev"]
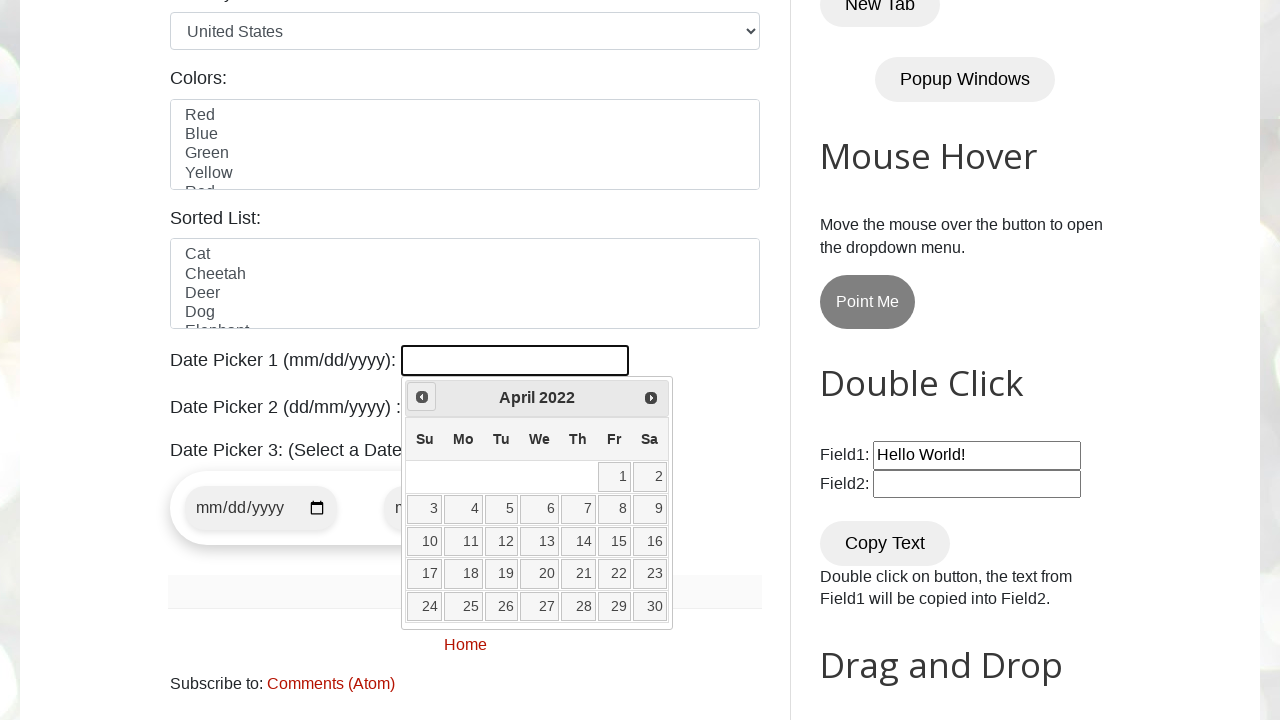

Clicked Previous button to navigate to target month/year (current: April 2022) at (422, 397) on [title="Prev"]
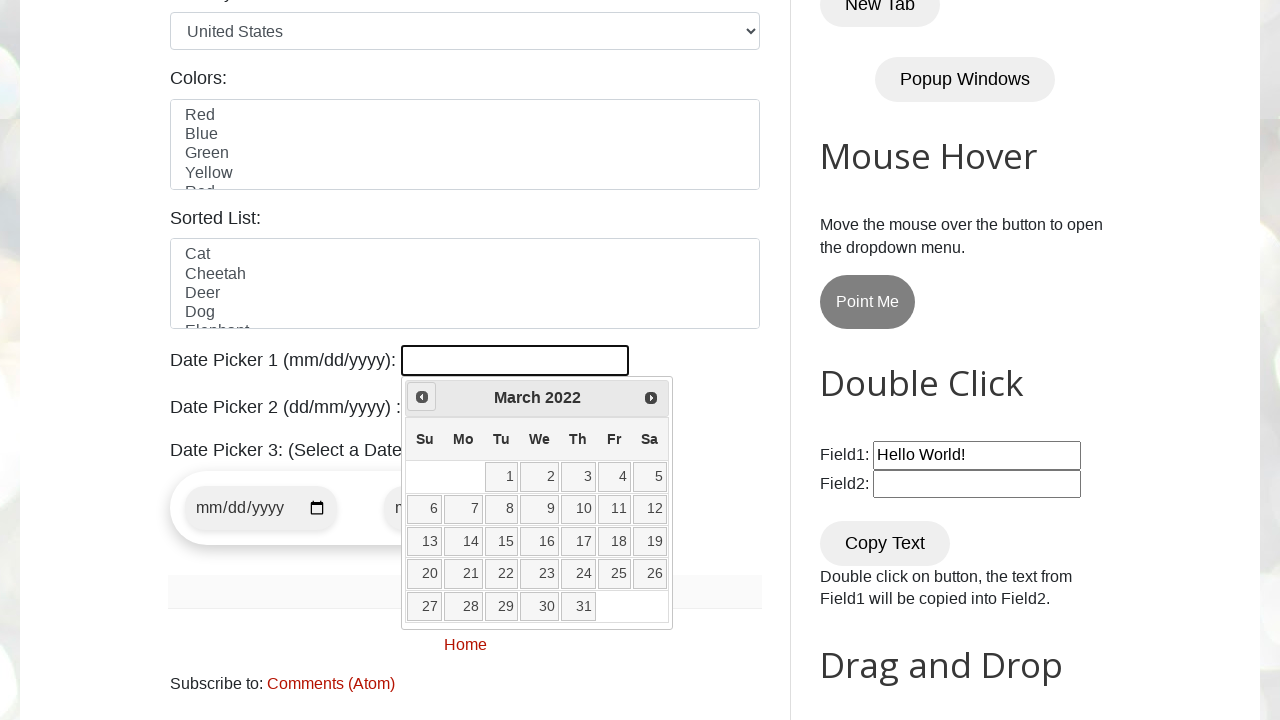

Clicked date '20' in March 2022 at (425, 574) on //a[@class='ui-state-default'][text()='20']
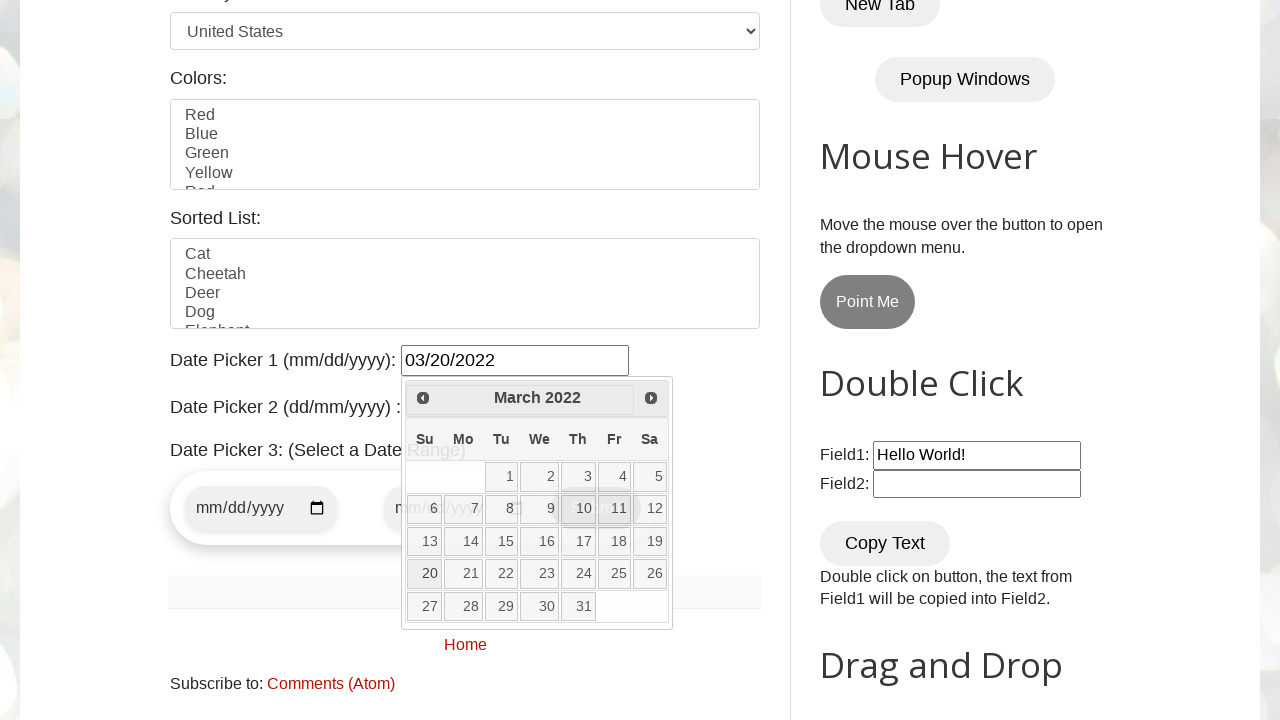

Waited for date selection to be processed
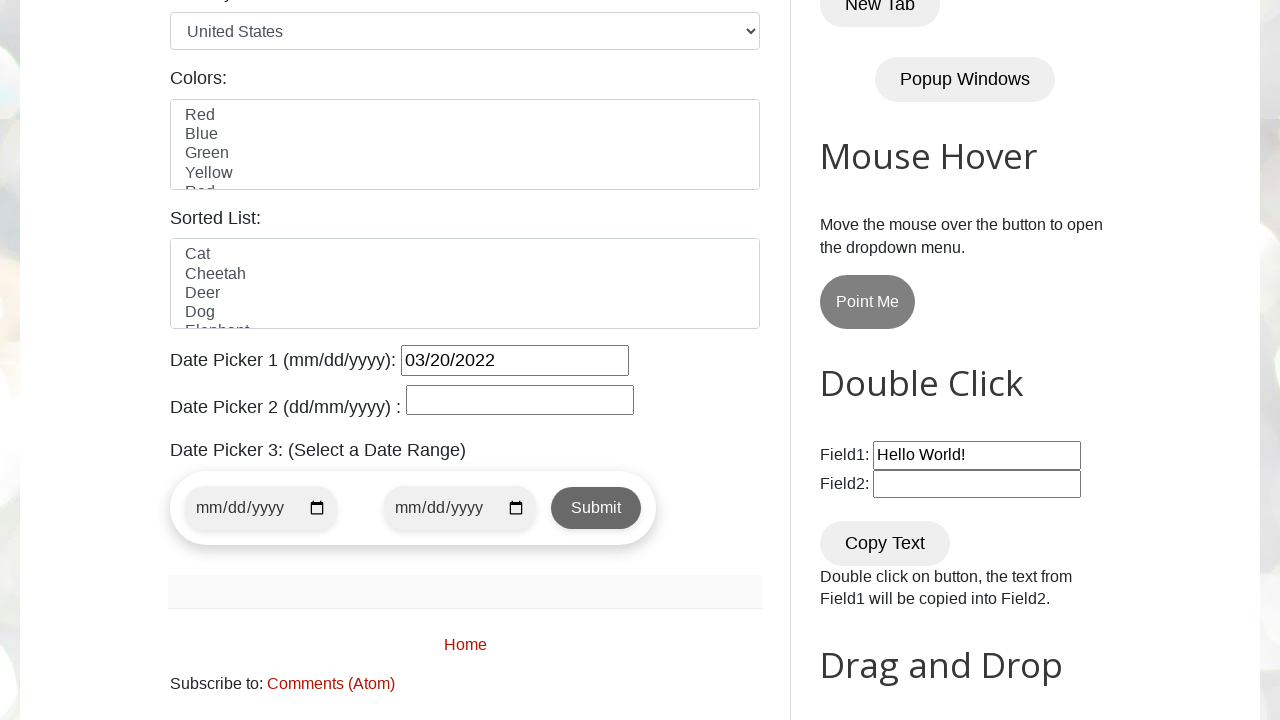

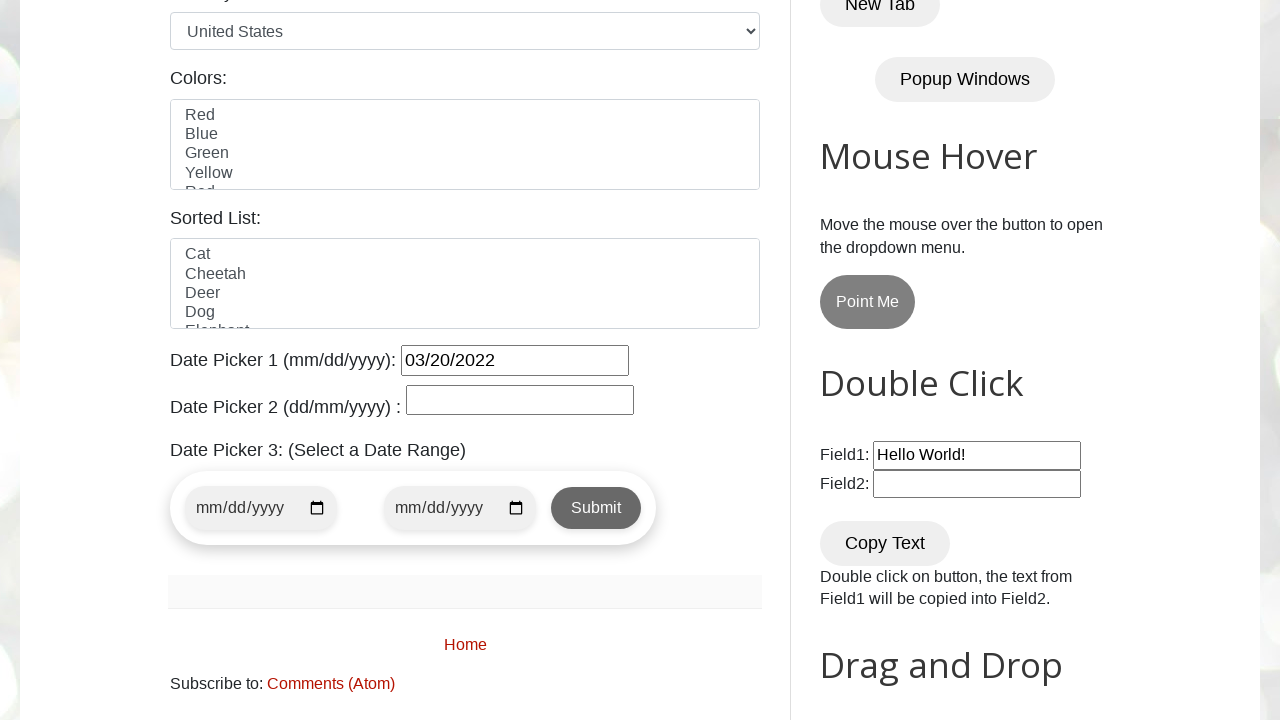